Tests adding 10 records to a web table by filling in name, age, and country fields repeatedly, then verifies the records appear in the table.

Starting URL: https://claruswaysda.github.io/addRecordWebTable.html

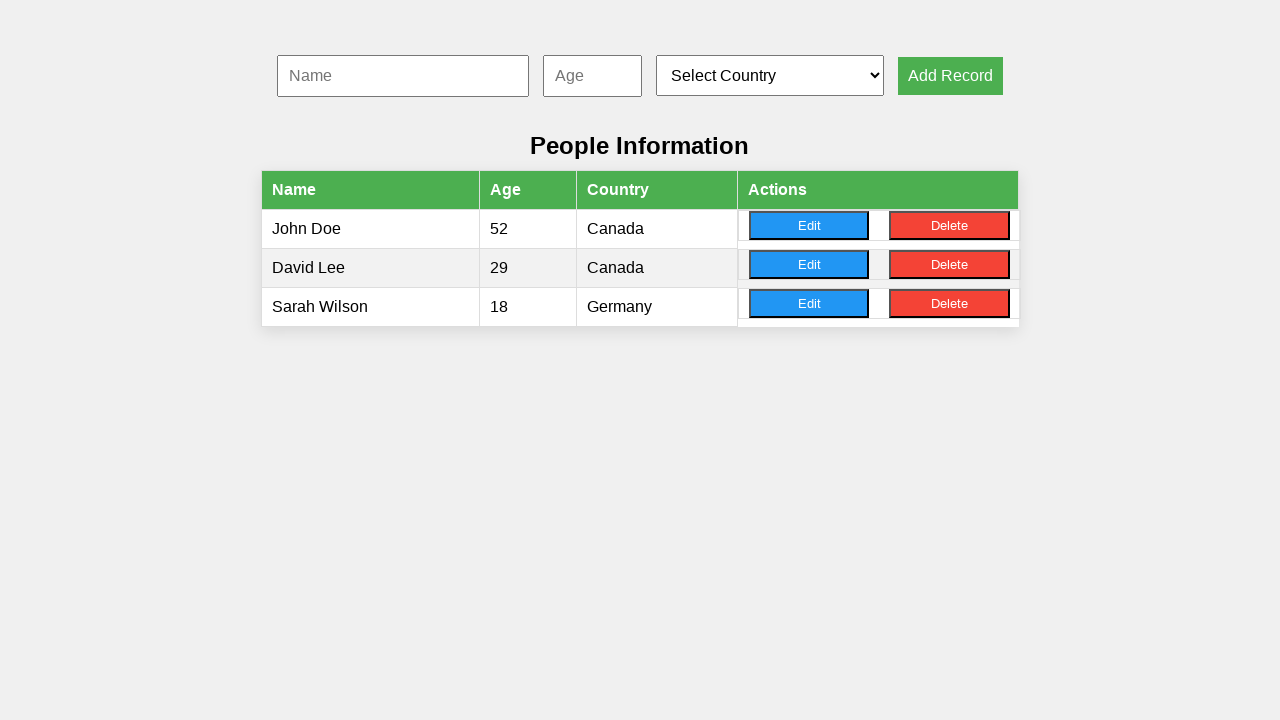

Filled name field with 'Michael920' for record 1 on #nameInput
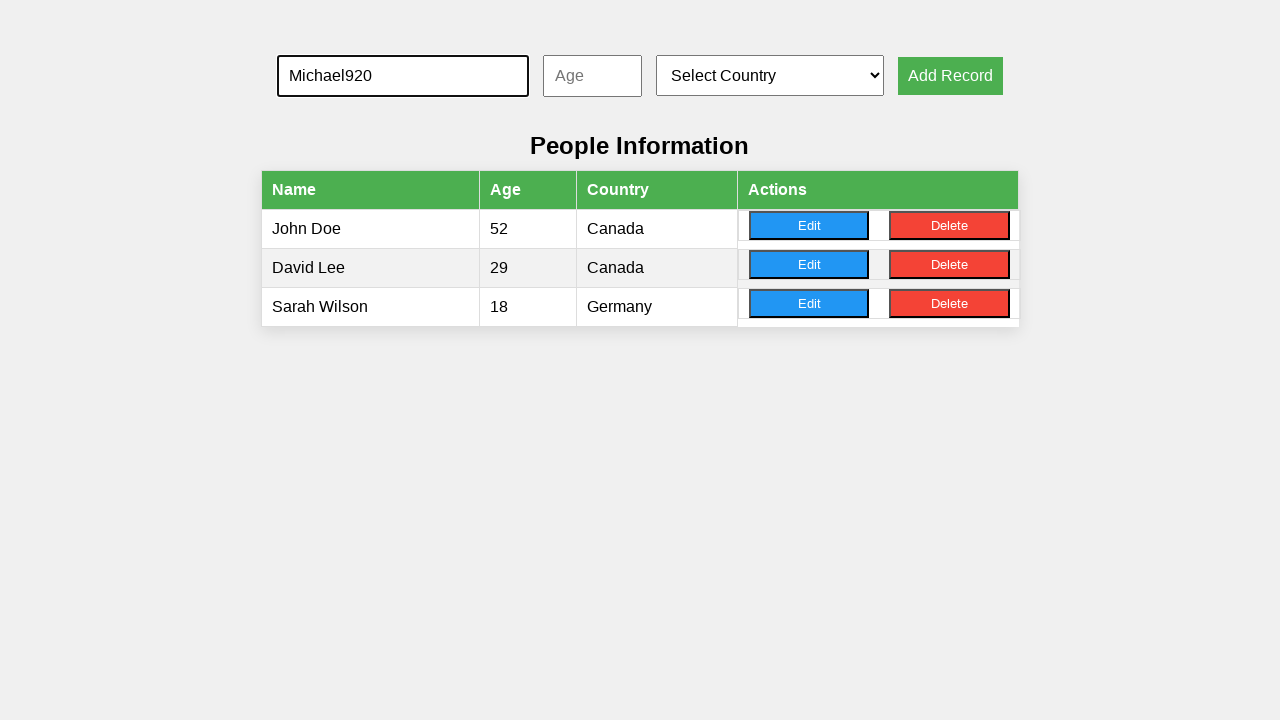

Filled age field with '30' for record 1 on #ageInput
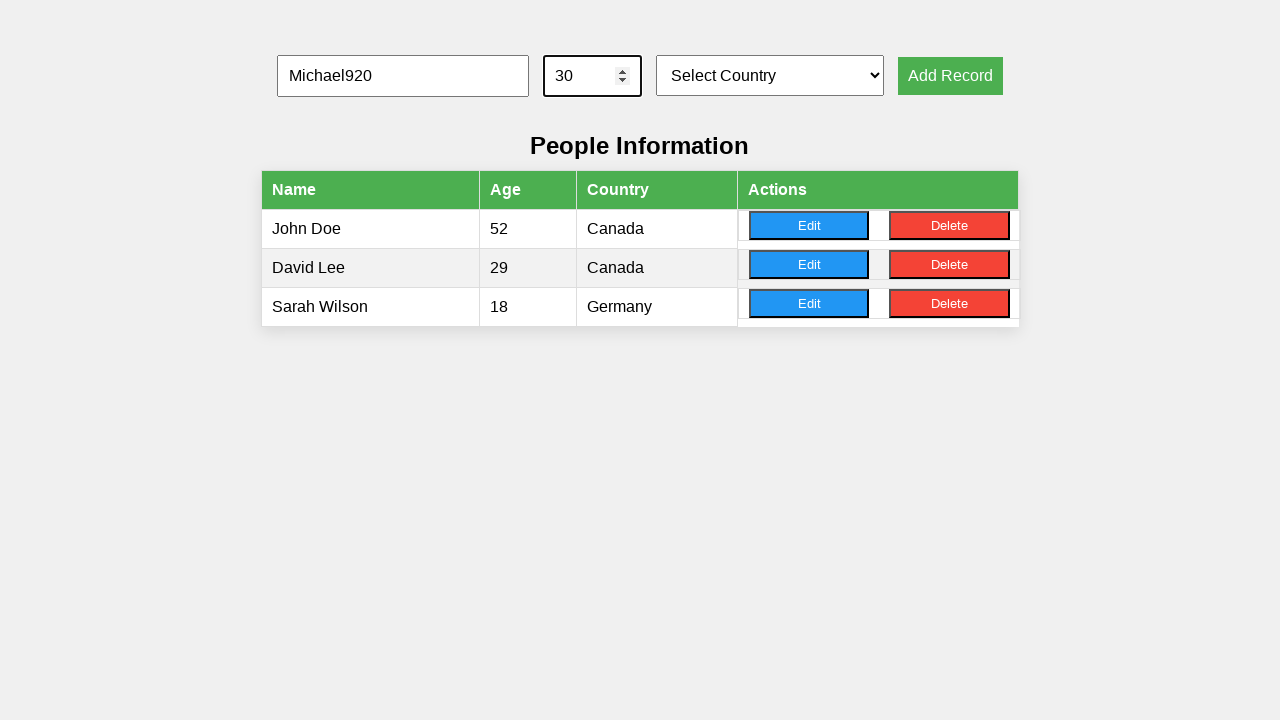

Selected country (index 4) for record 1 on #countrySelect
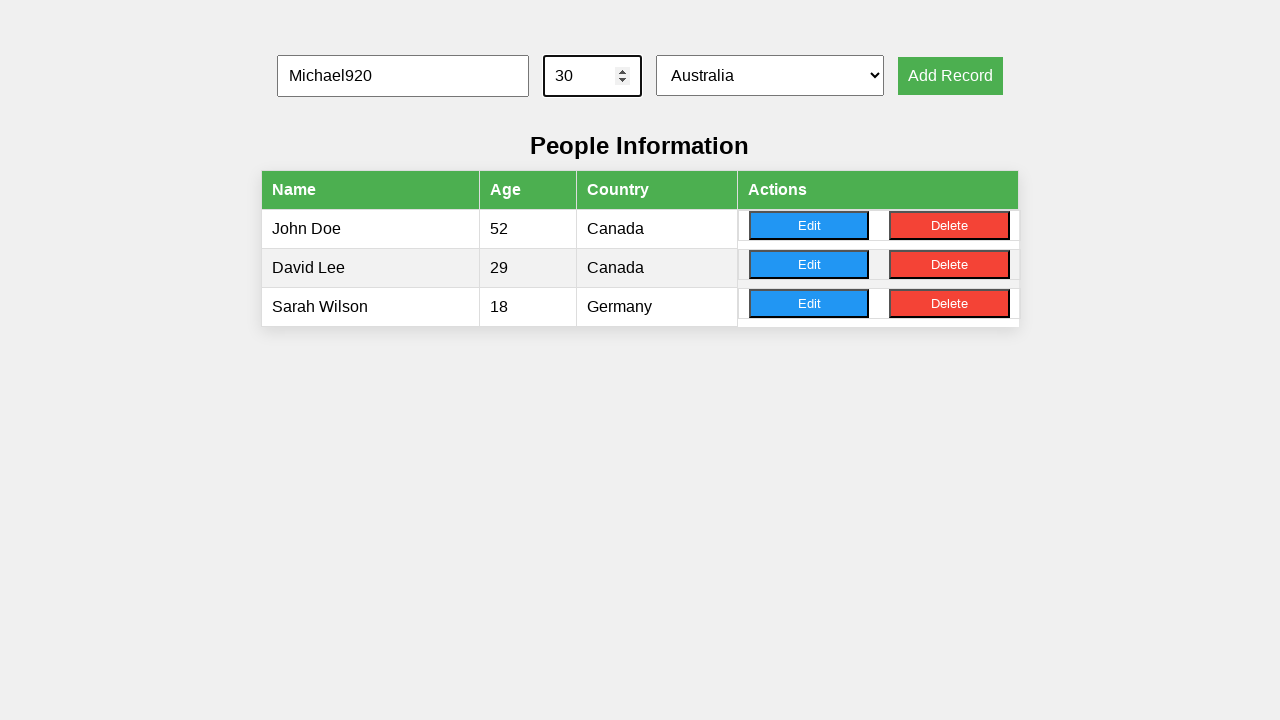

Clicked 'Add Record' button for record 1 at (950, 76) on xpath=//button[text()='Add Record']
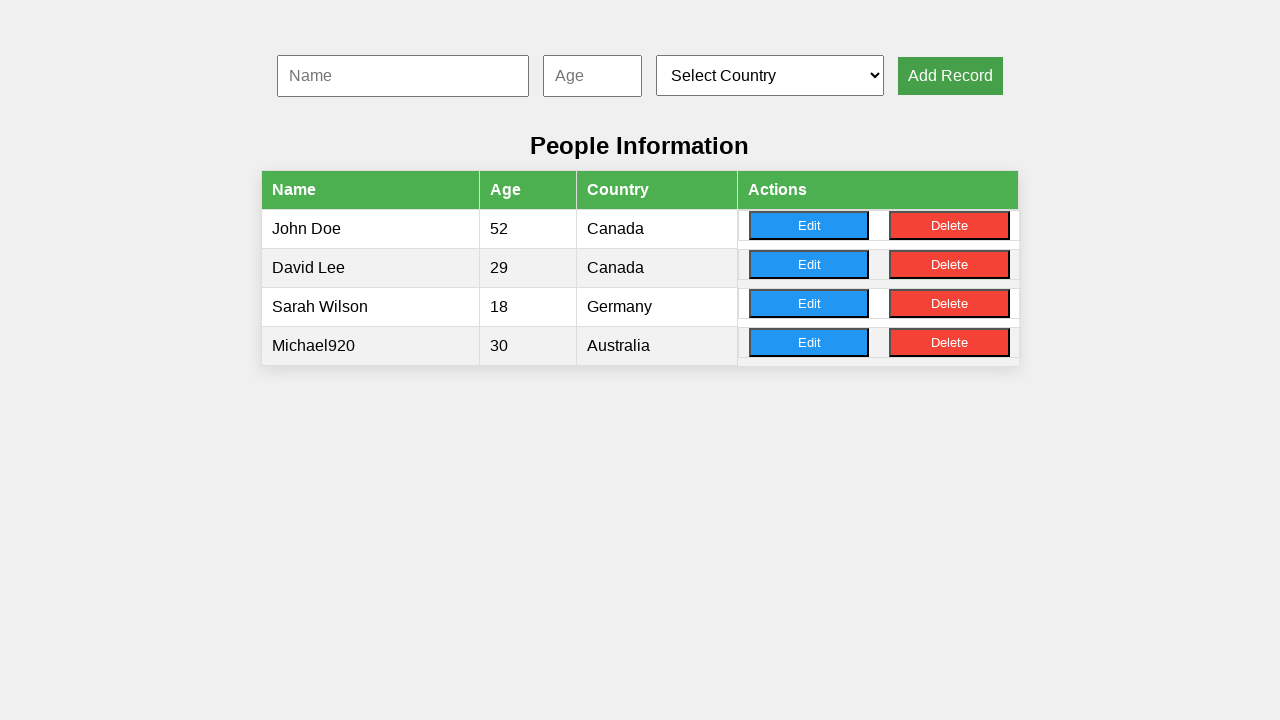

Filled name field with 'Michael492' for record 2 on #nameInput
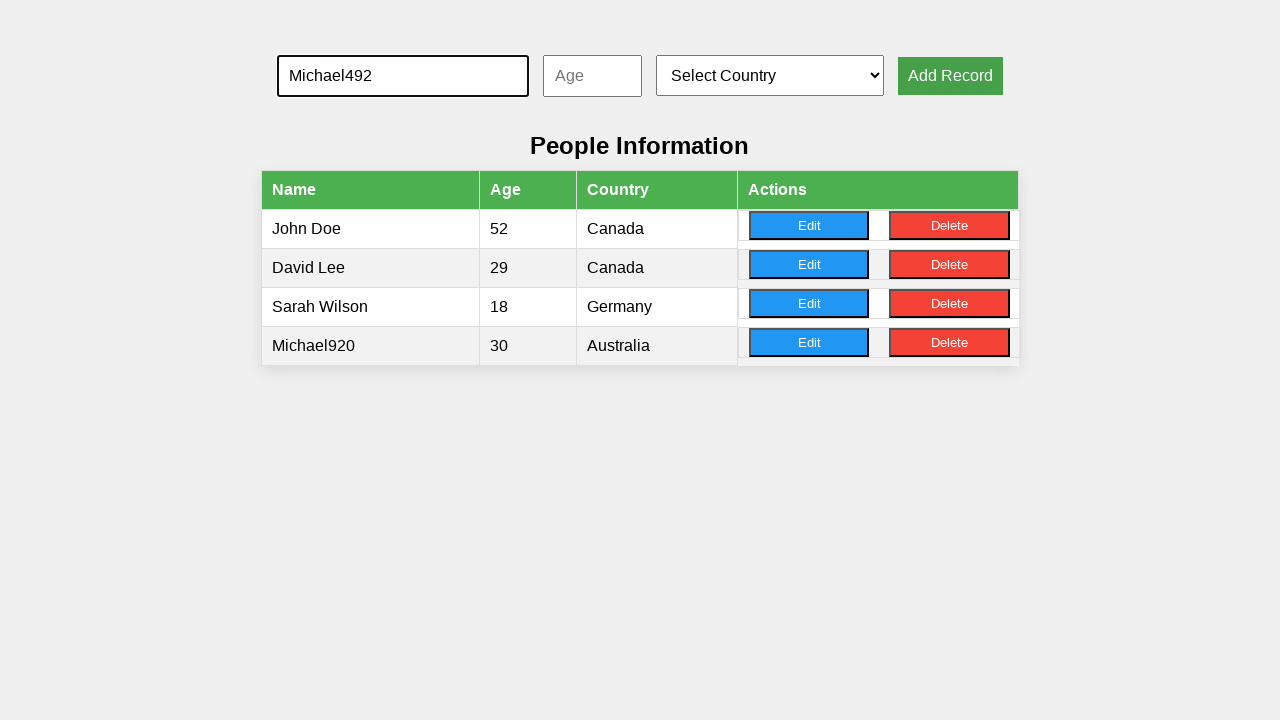

Filled age field with '31' for record 2 on #ageInput
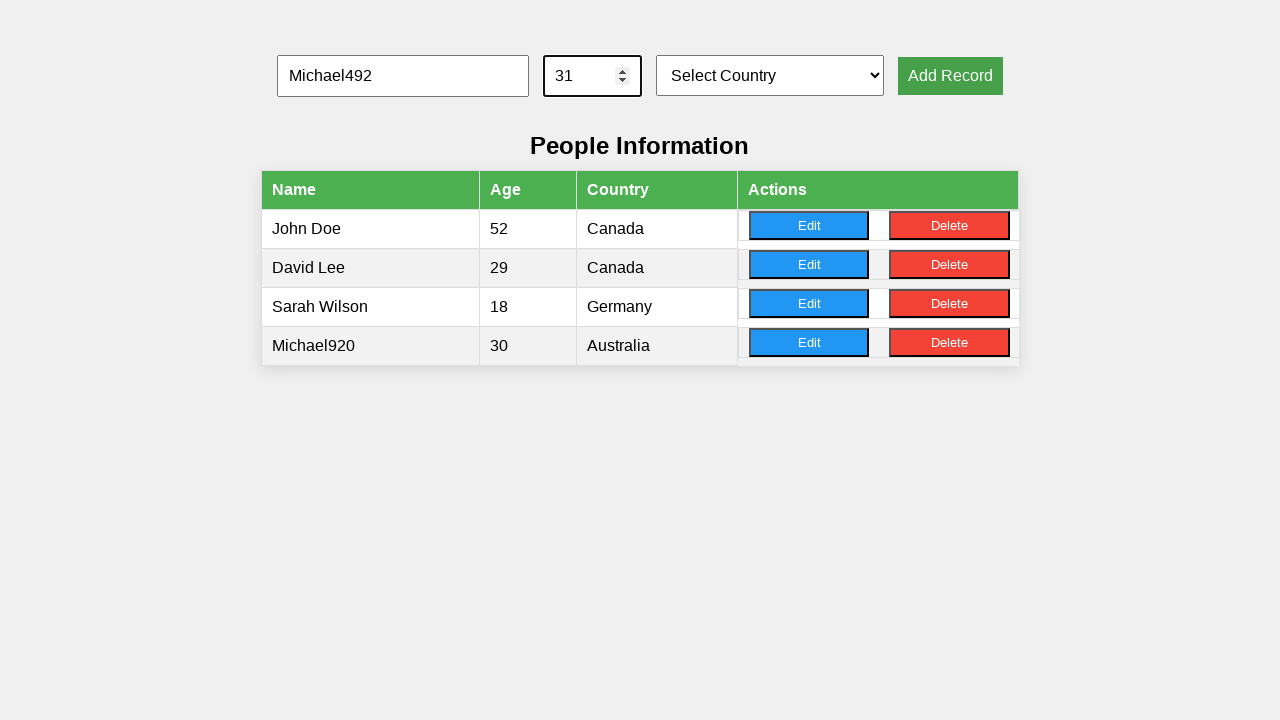

Selected country (index 2) for record 2 on #countrySelect
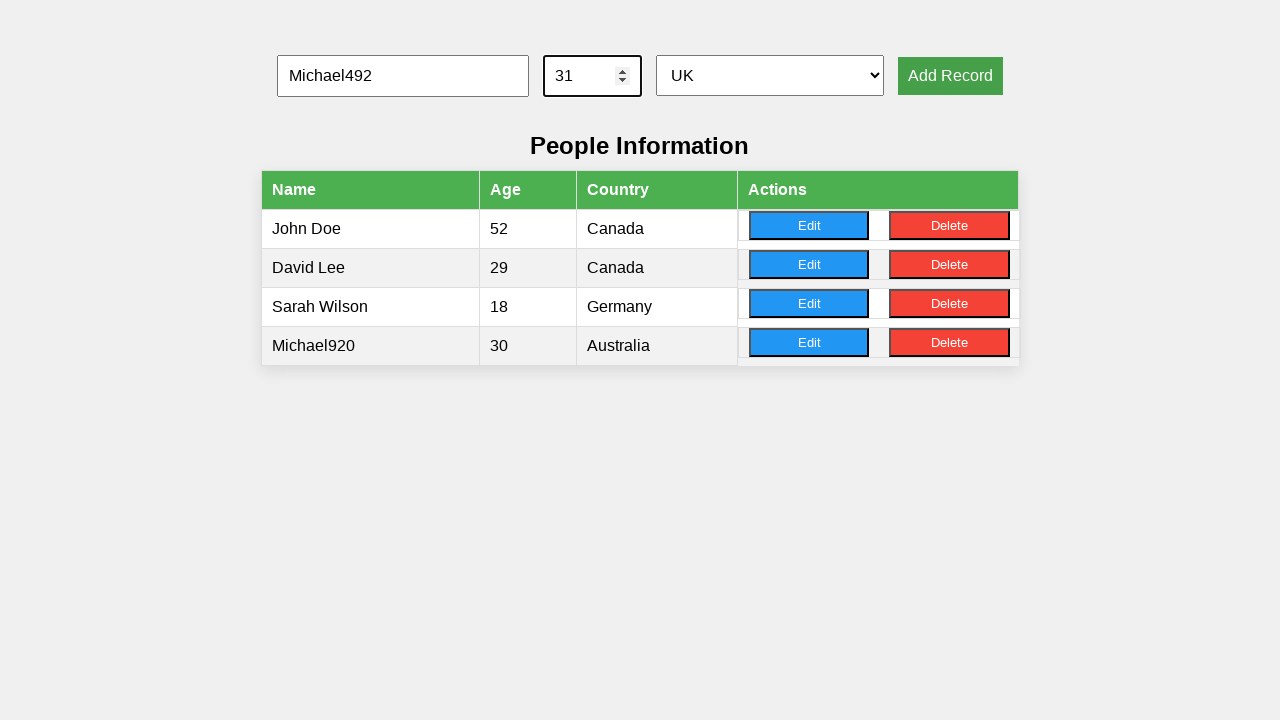

Clicked 'Add Record' button for record 2 at (950, 76) on xpath=//button[text()='Add Record']
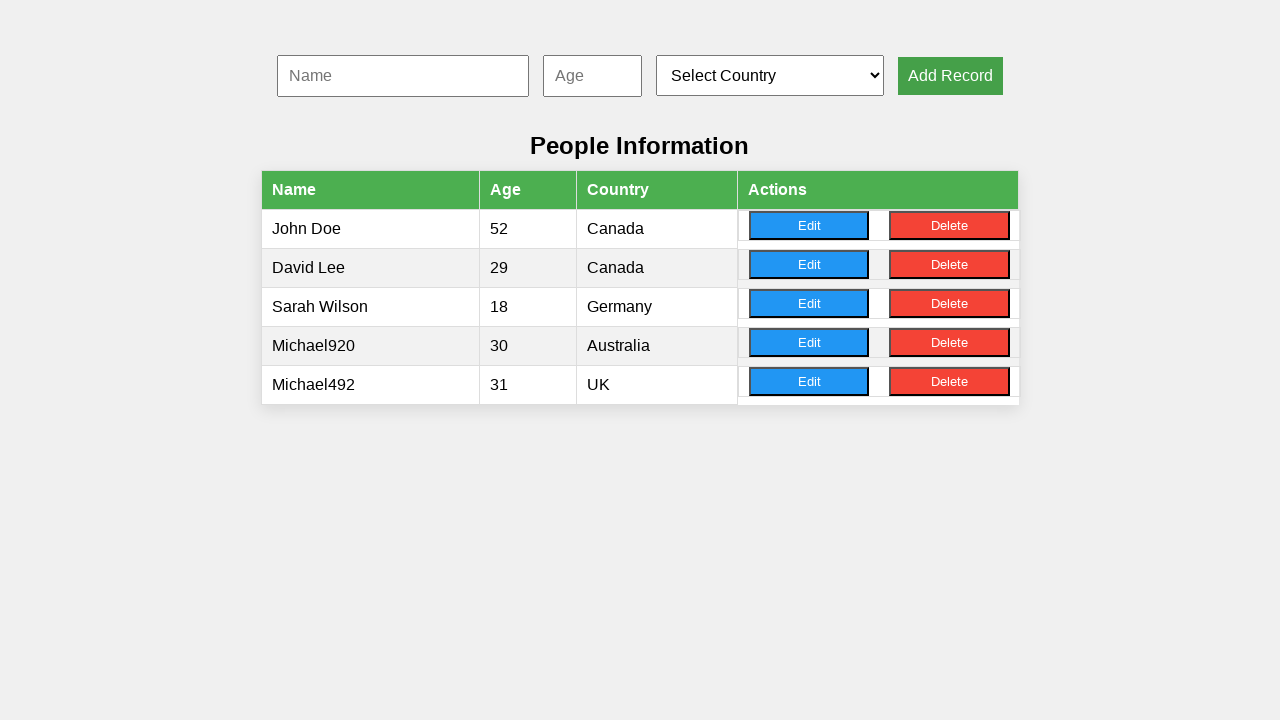

Filled name field with 'Robert705' for record 3 on #nameInput
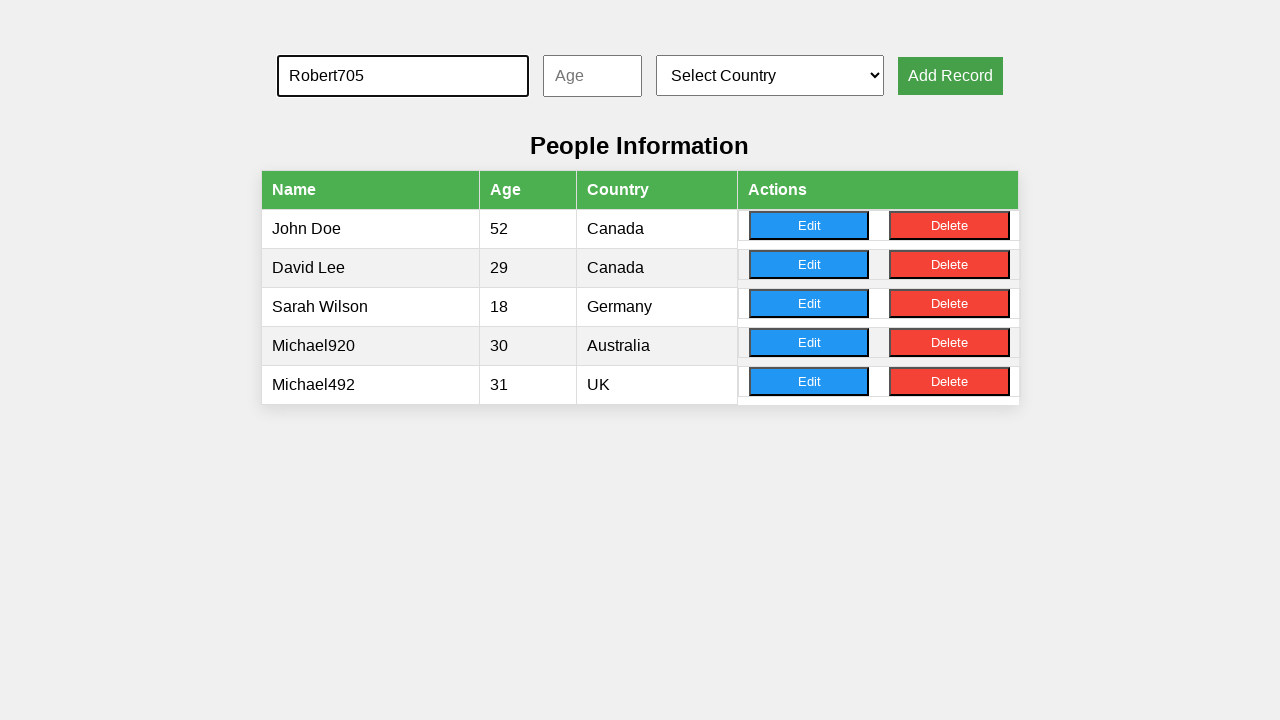

Filled age field with '46' for record 3 on #ageInput
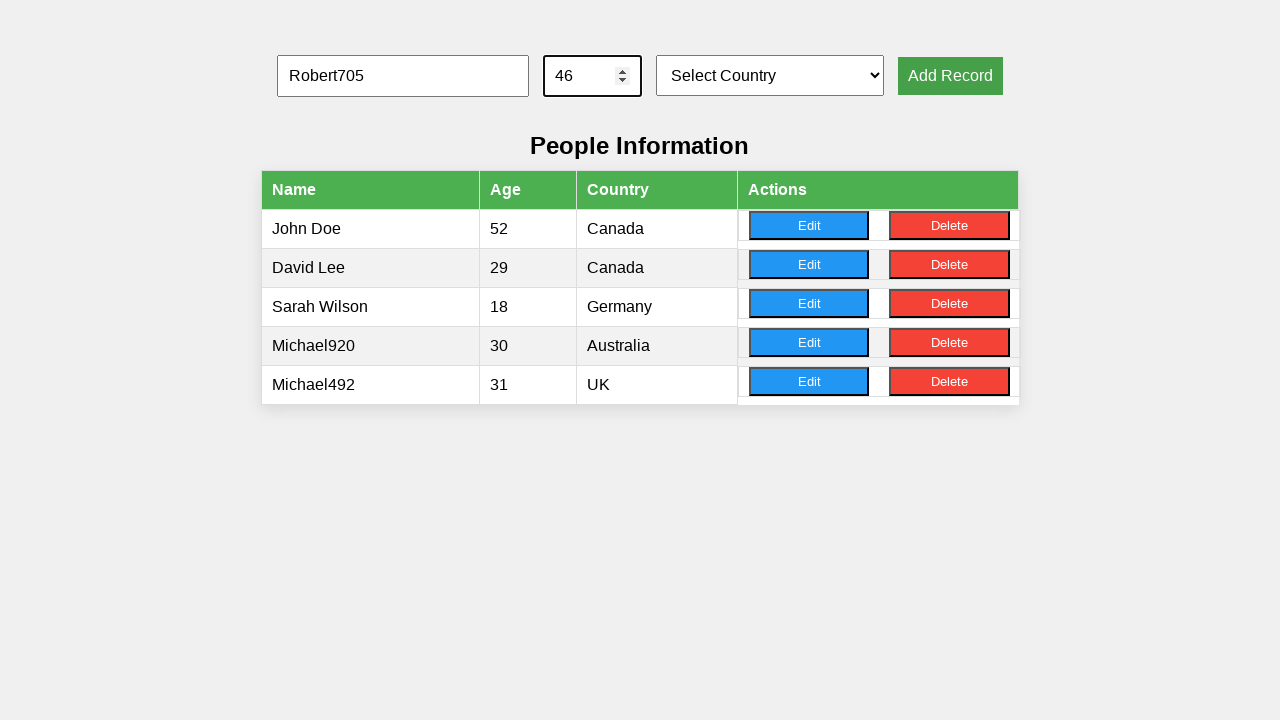

Selected country (index 4) for record 3 on #countrySelect
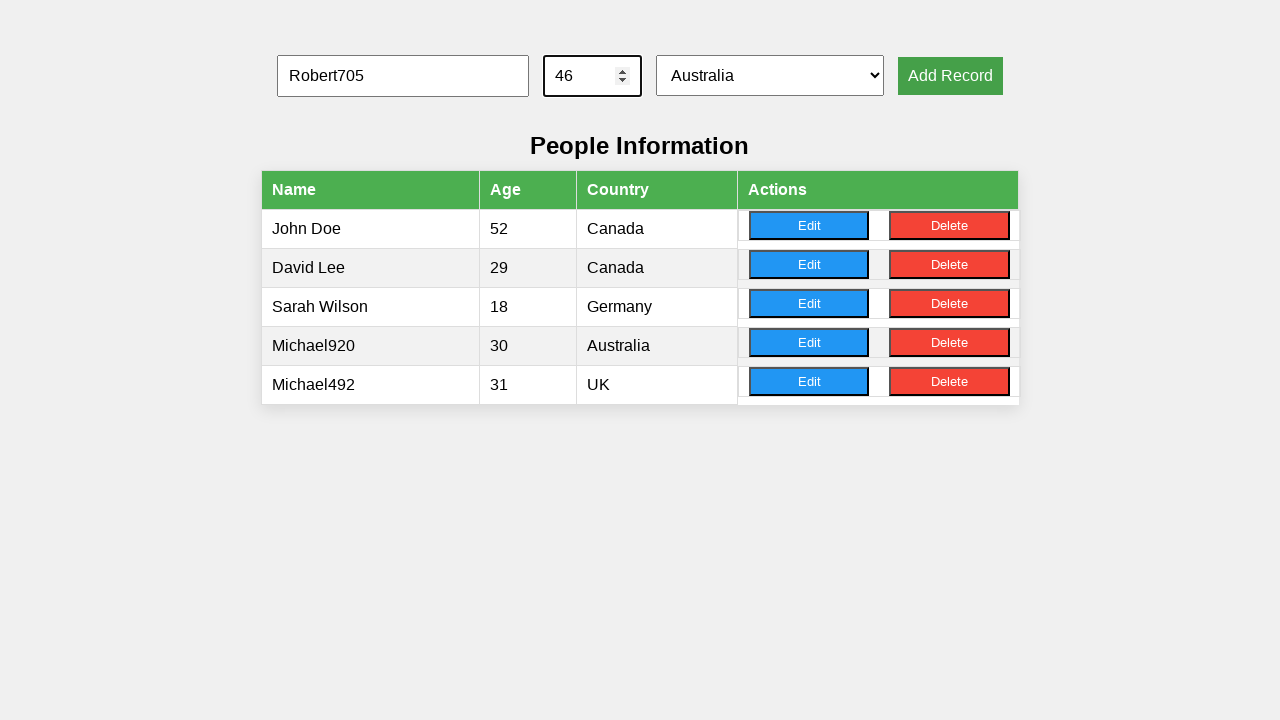

Clicked 'Add Record' button for record 3 at (950, 76) on xpath=//button[text()='Add Record']
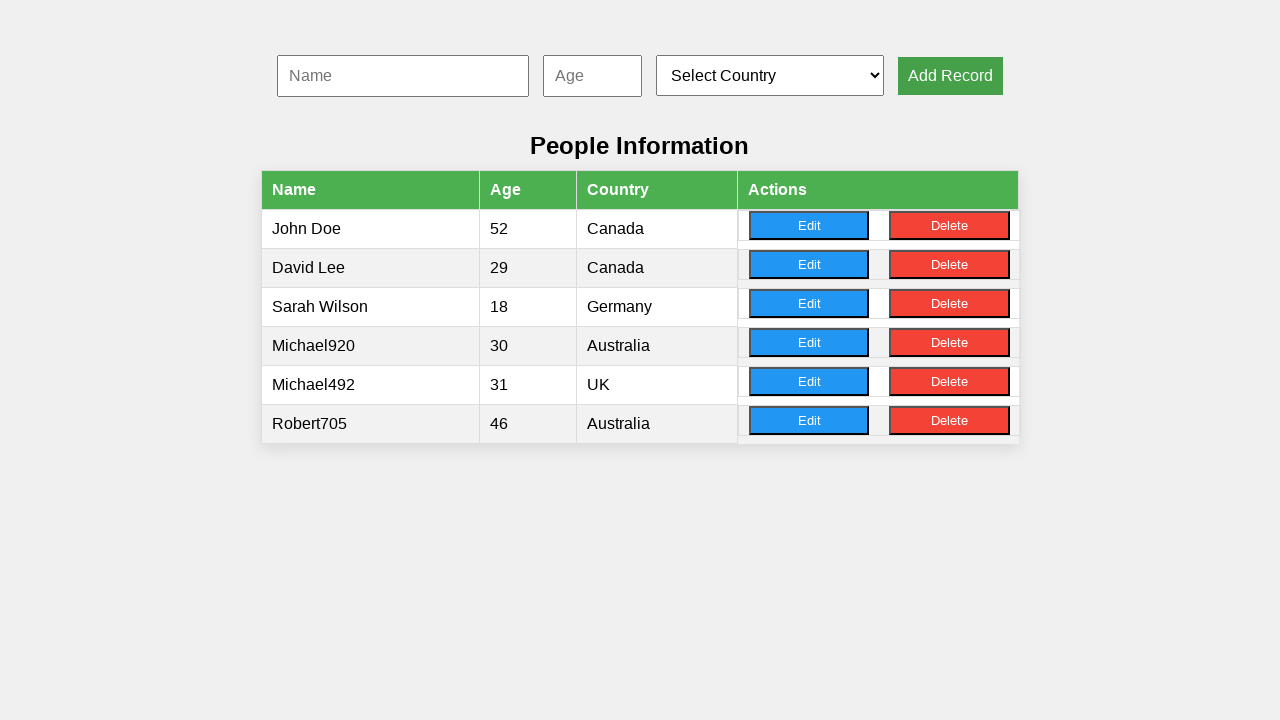

Filled name field with 'John619' for record 4 on #nameInput
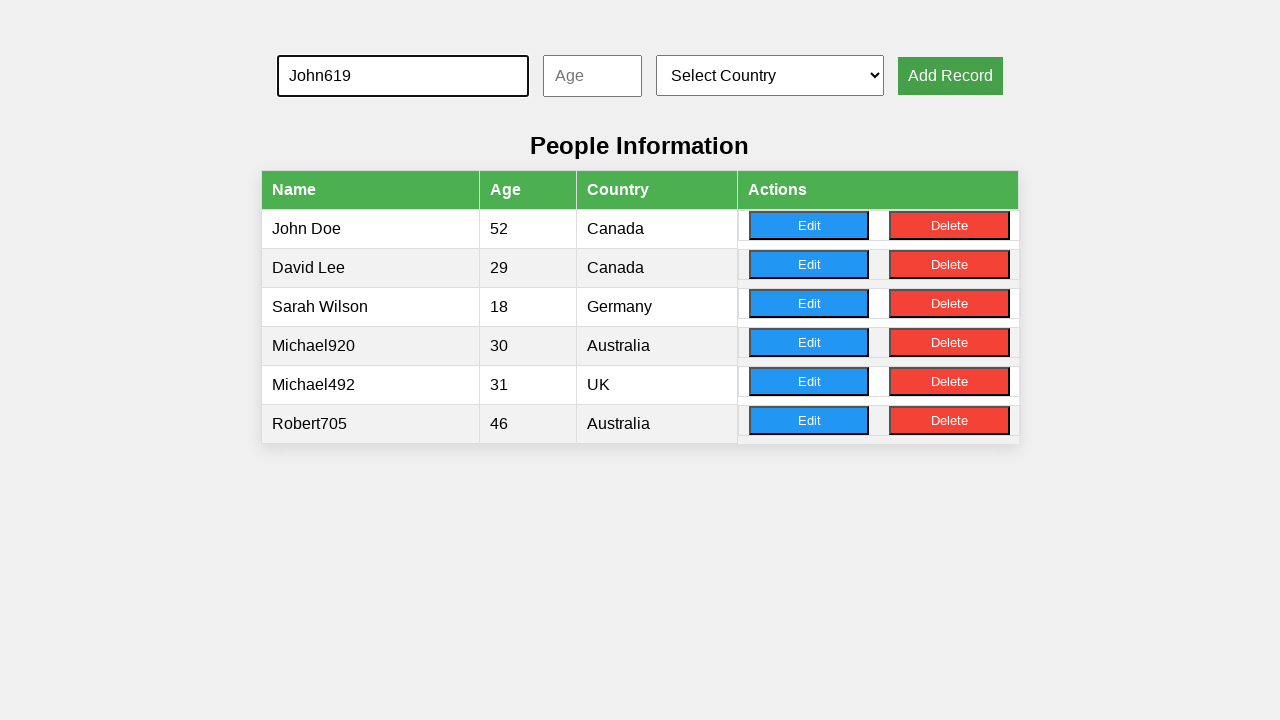

Filled age field with '39' for record 4 on #ageInput
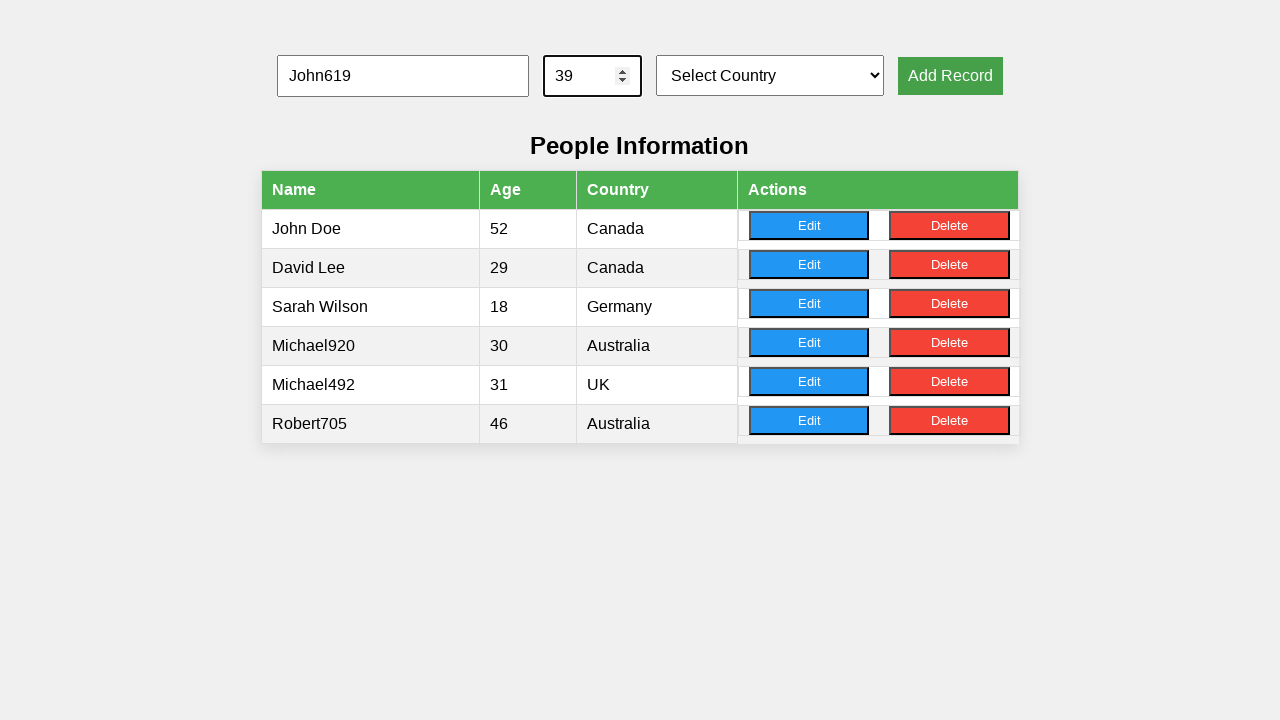

Selected country (index 2) for record 4 on #countrySelect
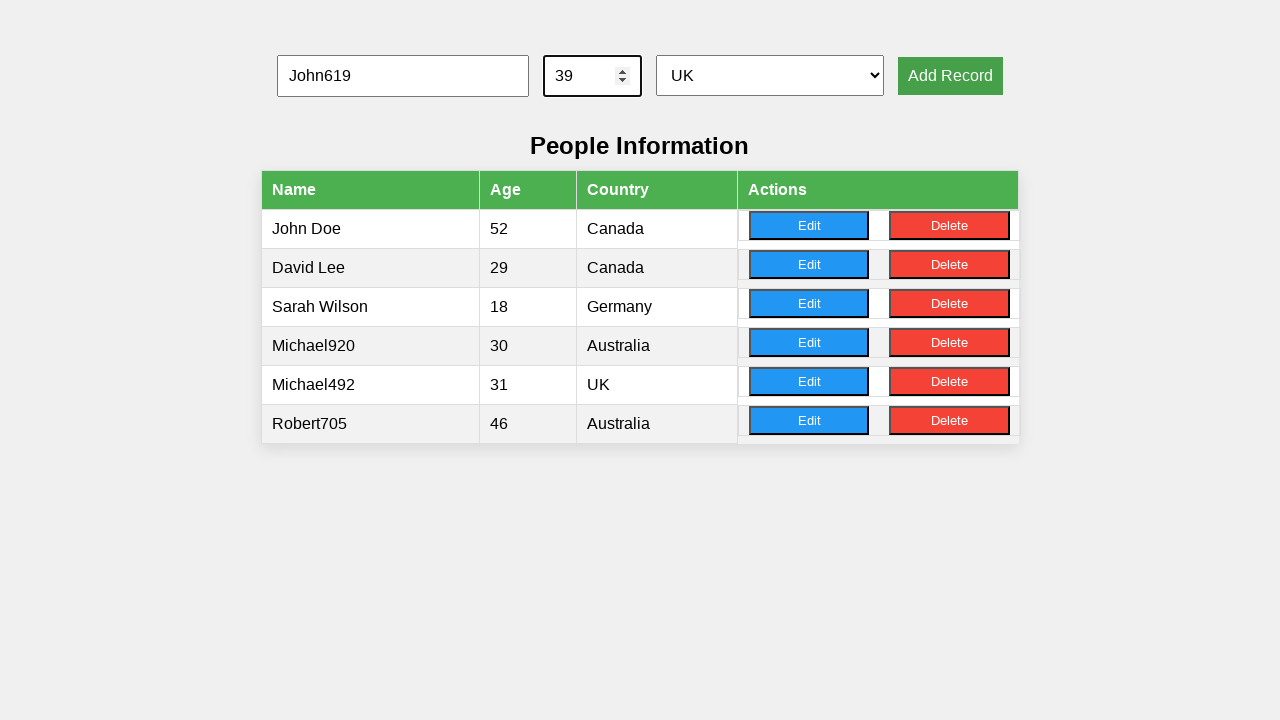

Clicked 'Add Record' button for record 4 at (950, 76) on xpath=//button[text()='Add Record']
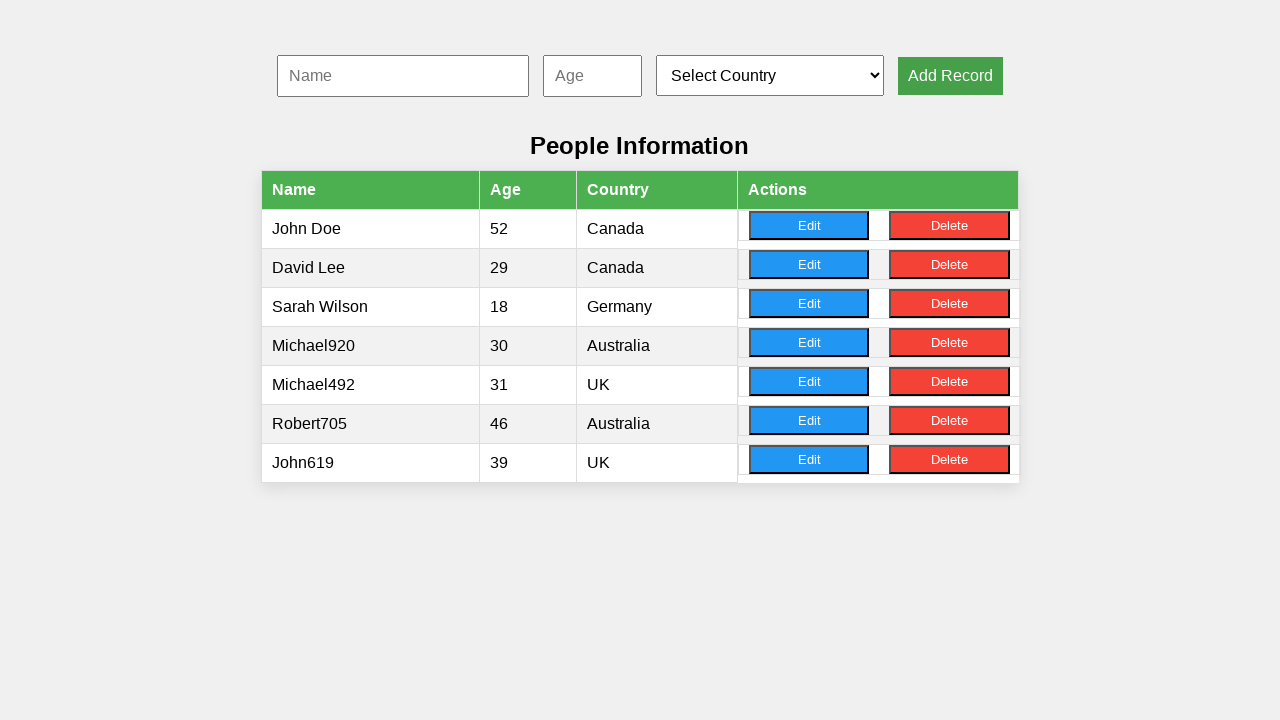

Filled name field with 'Emily161' for record 5 on #nameInput
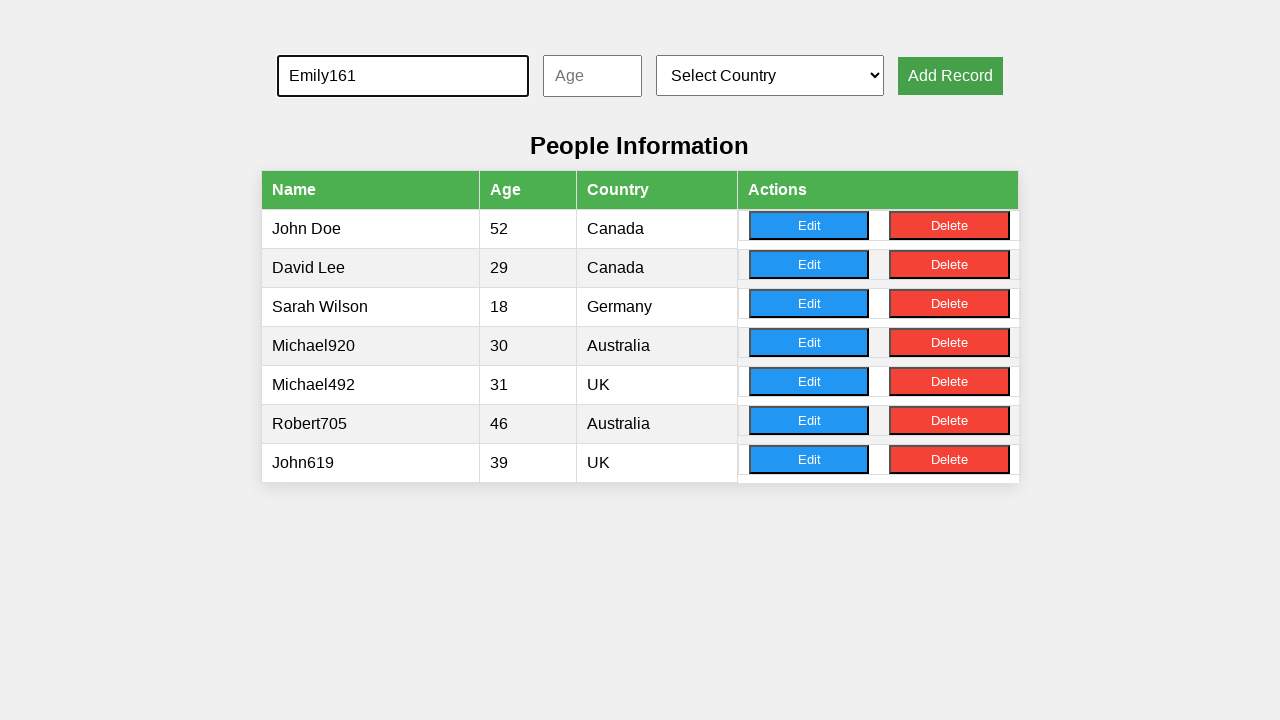

Filled age field with '35' for record 5 on #ageInput
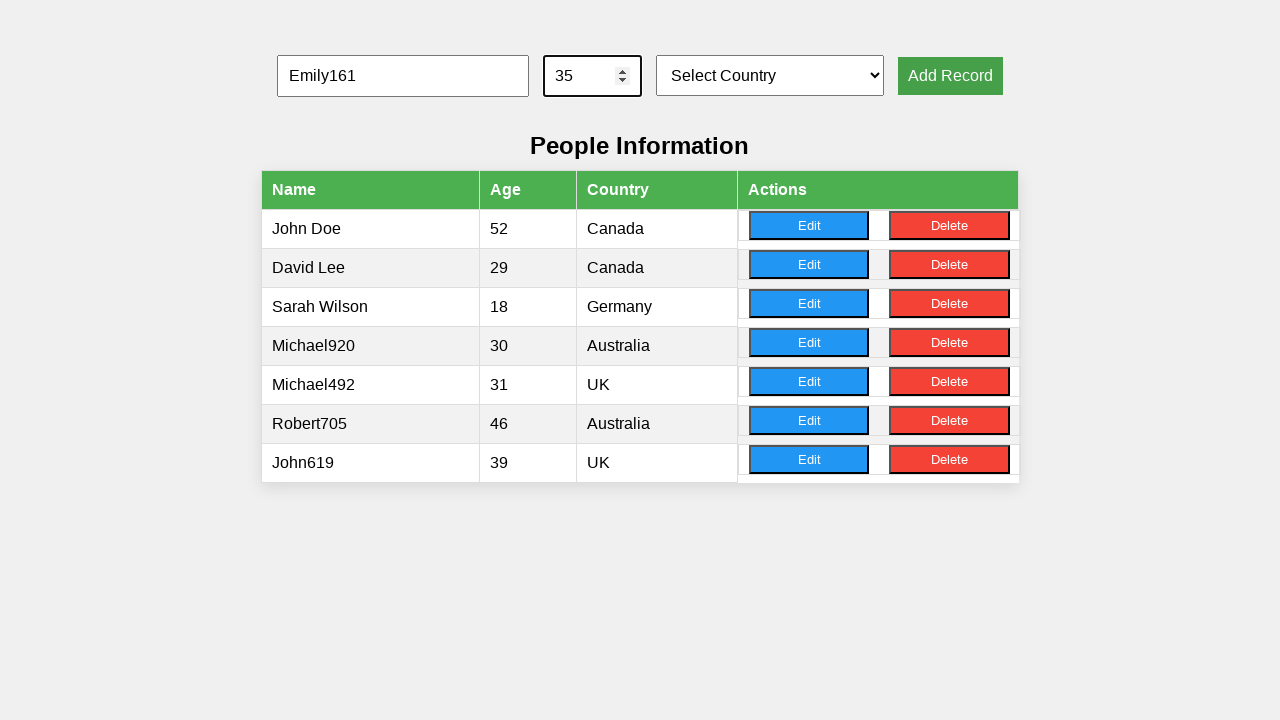

Selected country (index 3) for record 5 on #countrySelect
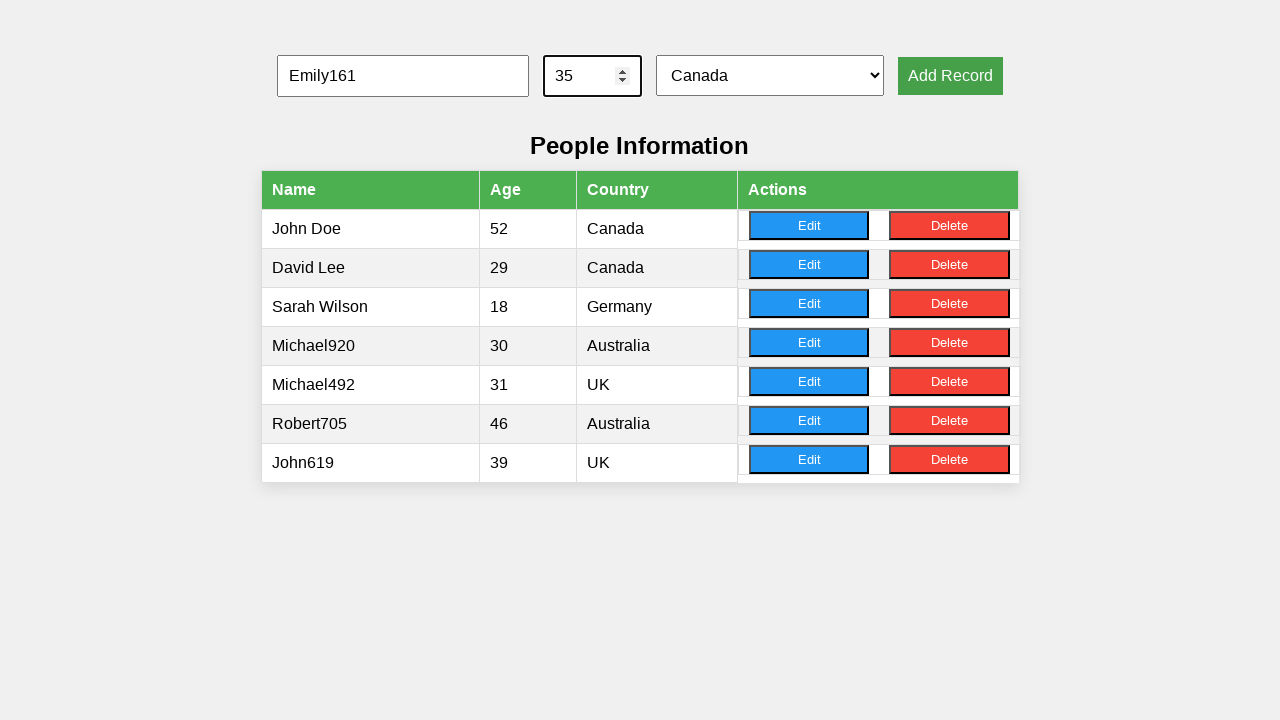

Clicked 'Add Record' button for record 5 at (950, 76) on xpath=//button[text()='Add Record']
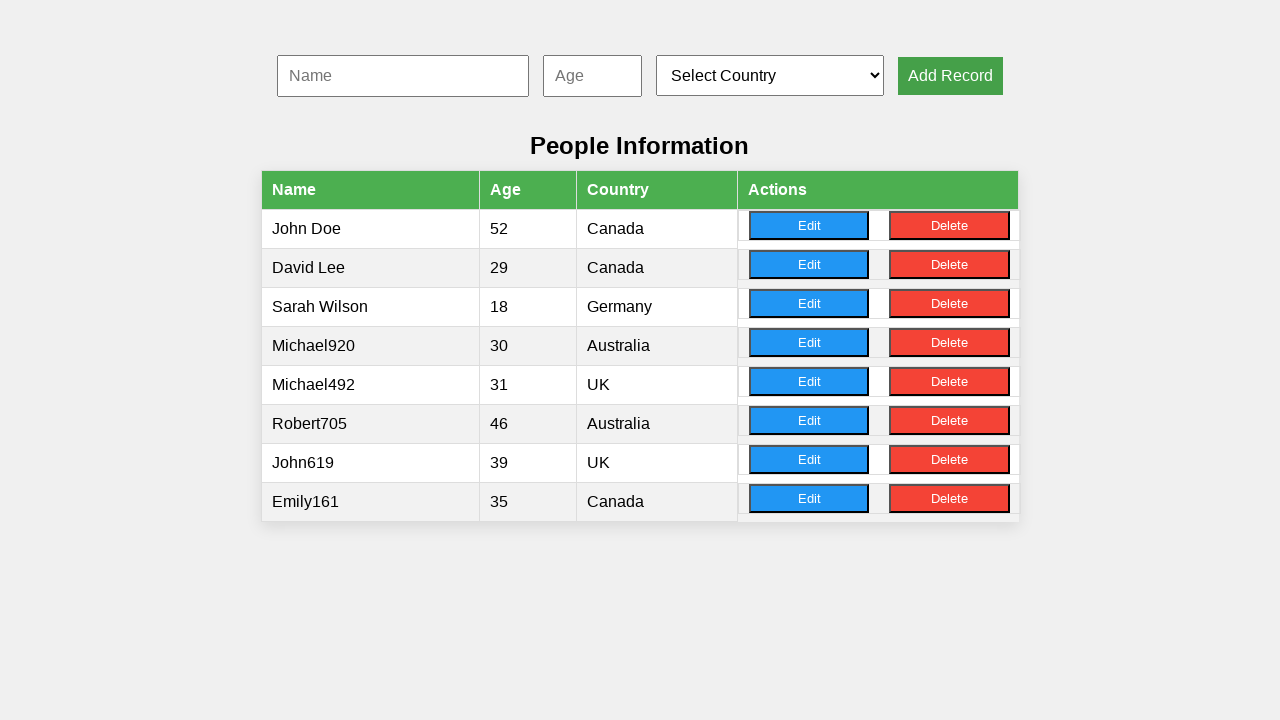

Filled name field with 'Michael860' for record 6 on #nameInput
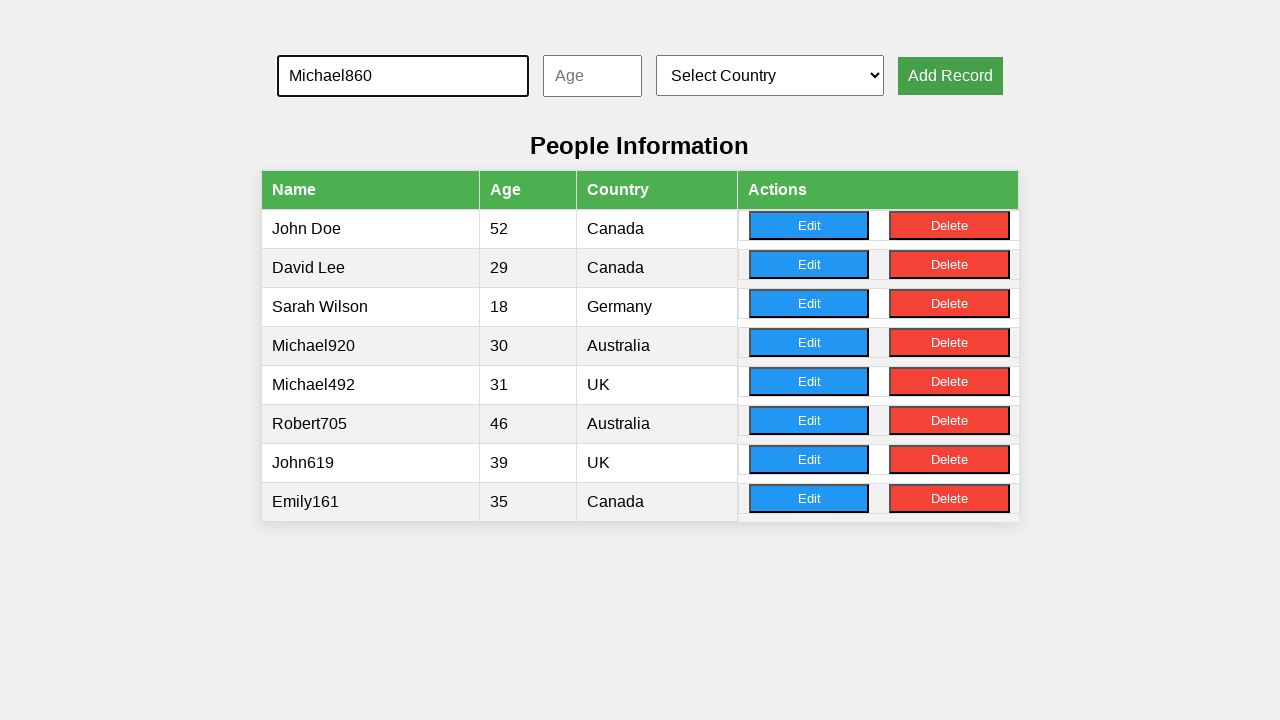

Filled age field with '46' for record 6 on #ageInput
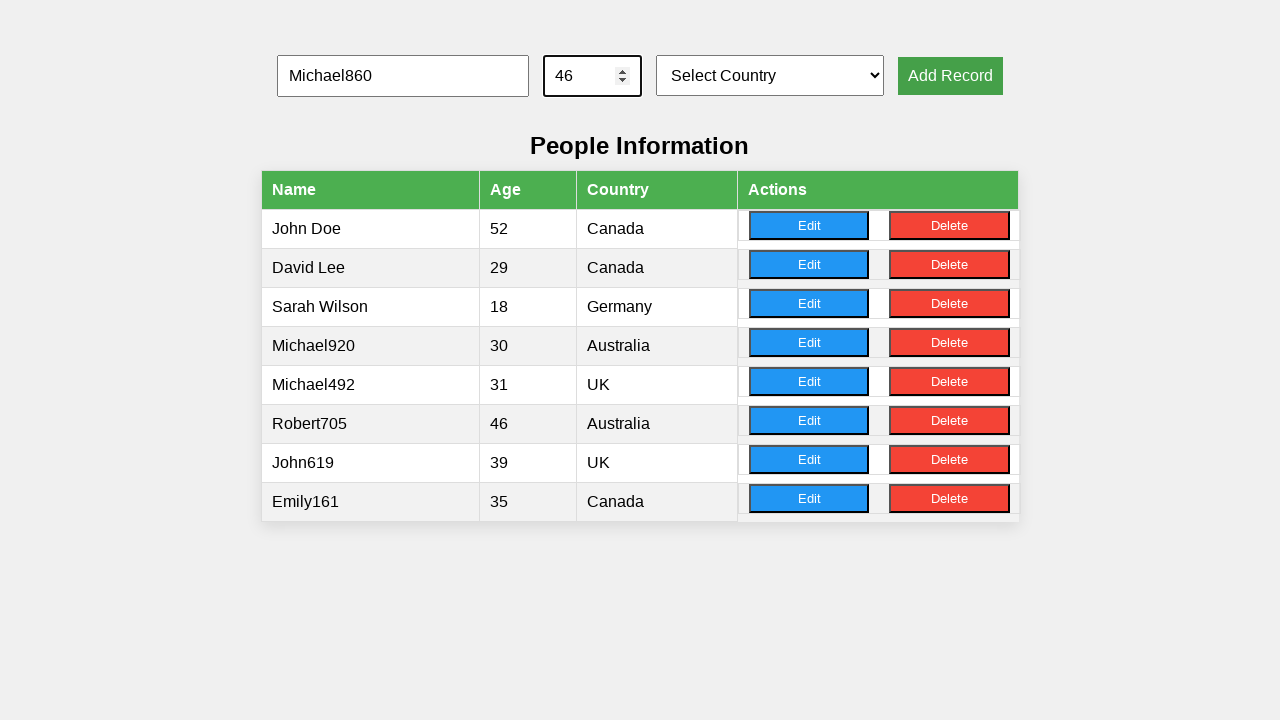

Selected country (index 1) for record 6 on #countrySelect
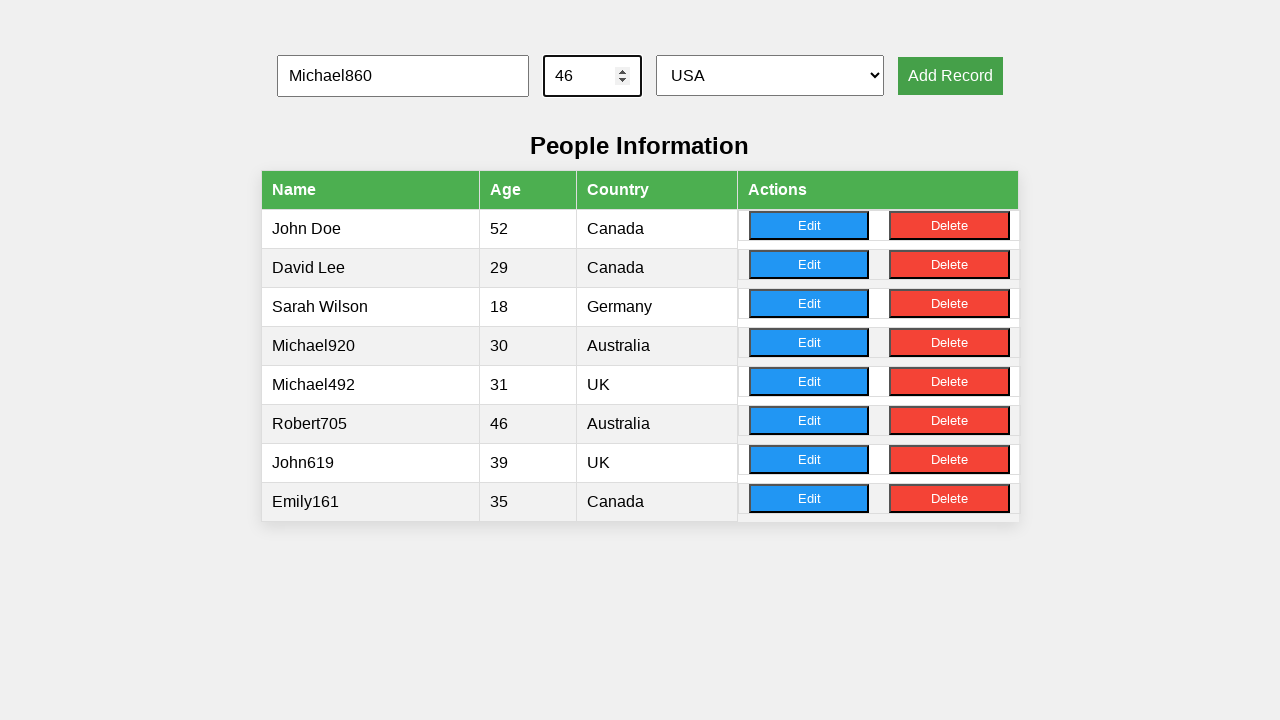

Clicked 'Add Record' button for record 6 at (950, 76) on xpath=//button[text()='Add Record']
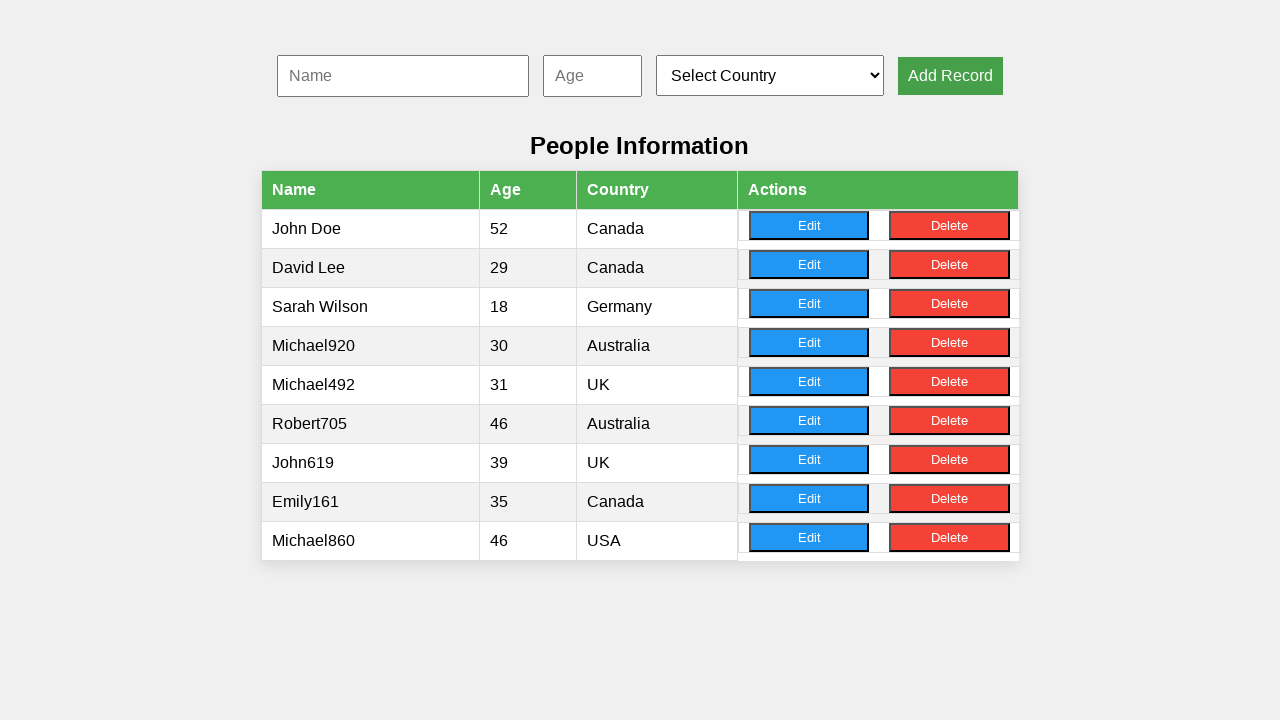

Filled name field with 'James501' for record 7 on #nameInput
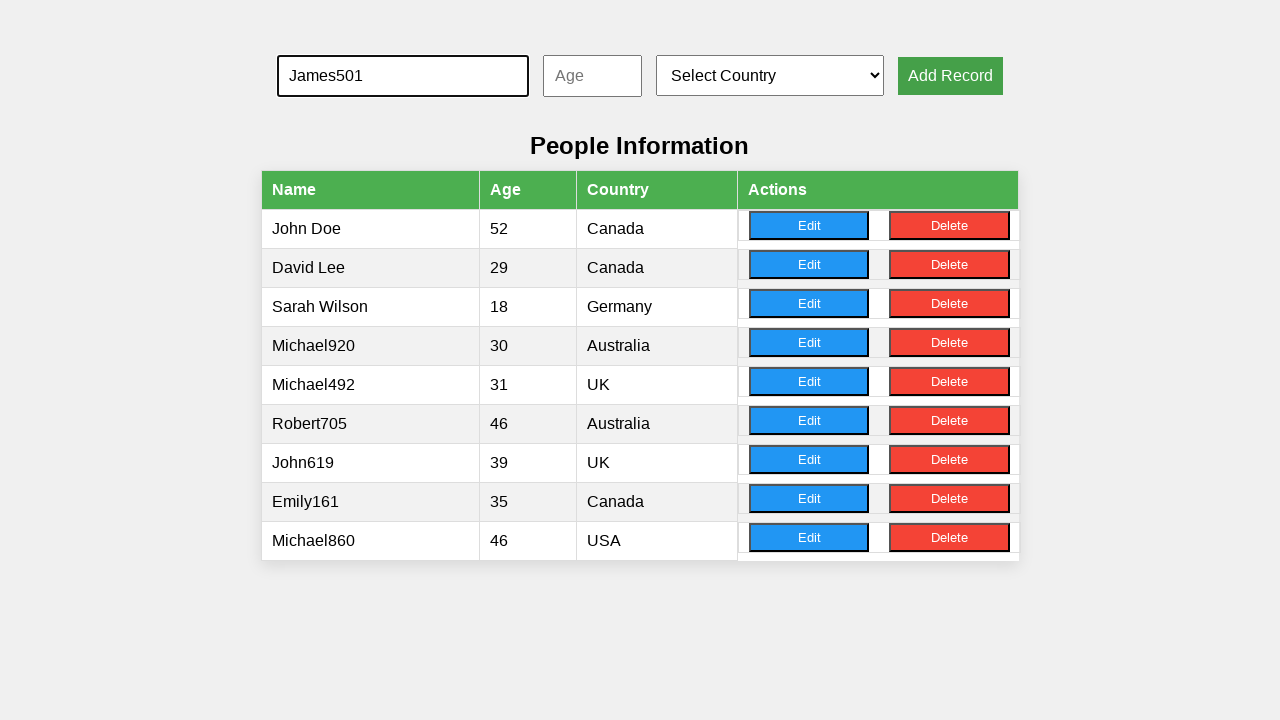

Filled age field with '49' for record 7 on #ageInput
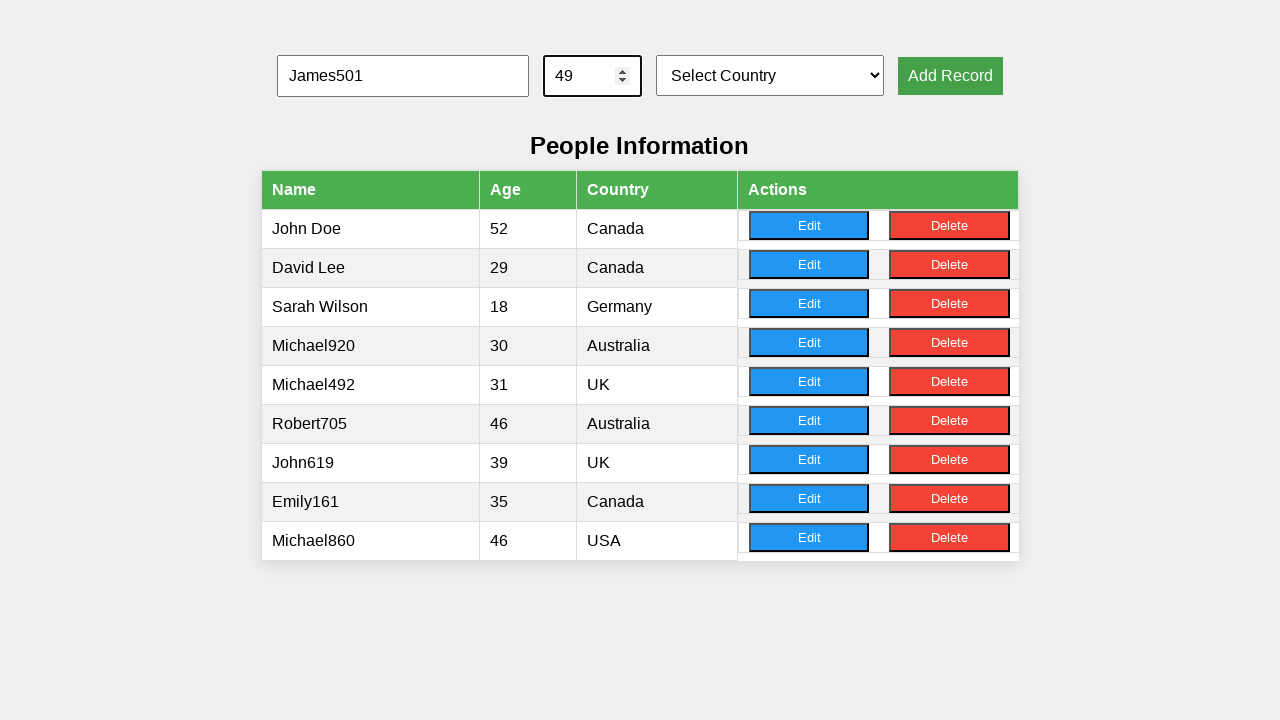

Selected country (index 1) for record 7 on #countrySelect
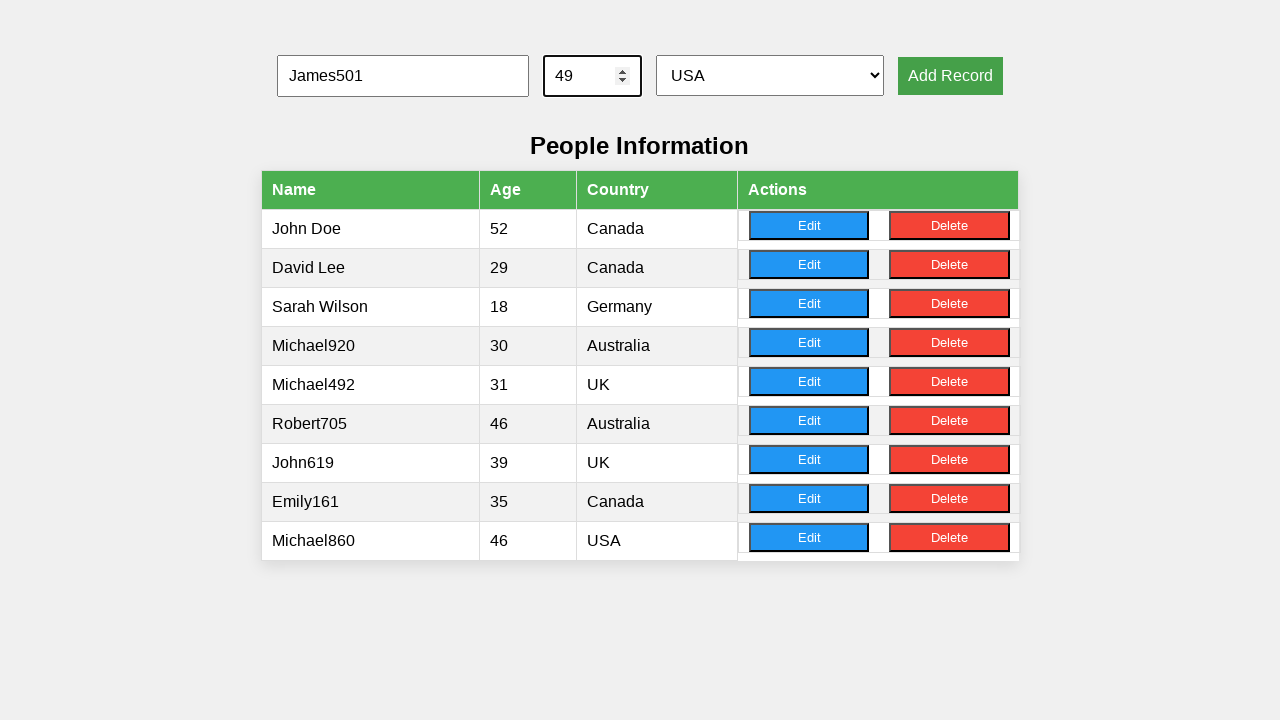

Clicked 'Add Record' button for record 7 at (950, 76) on xpath=//button[text()='Add Record']
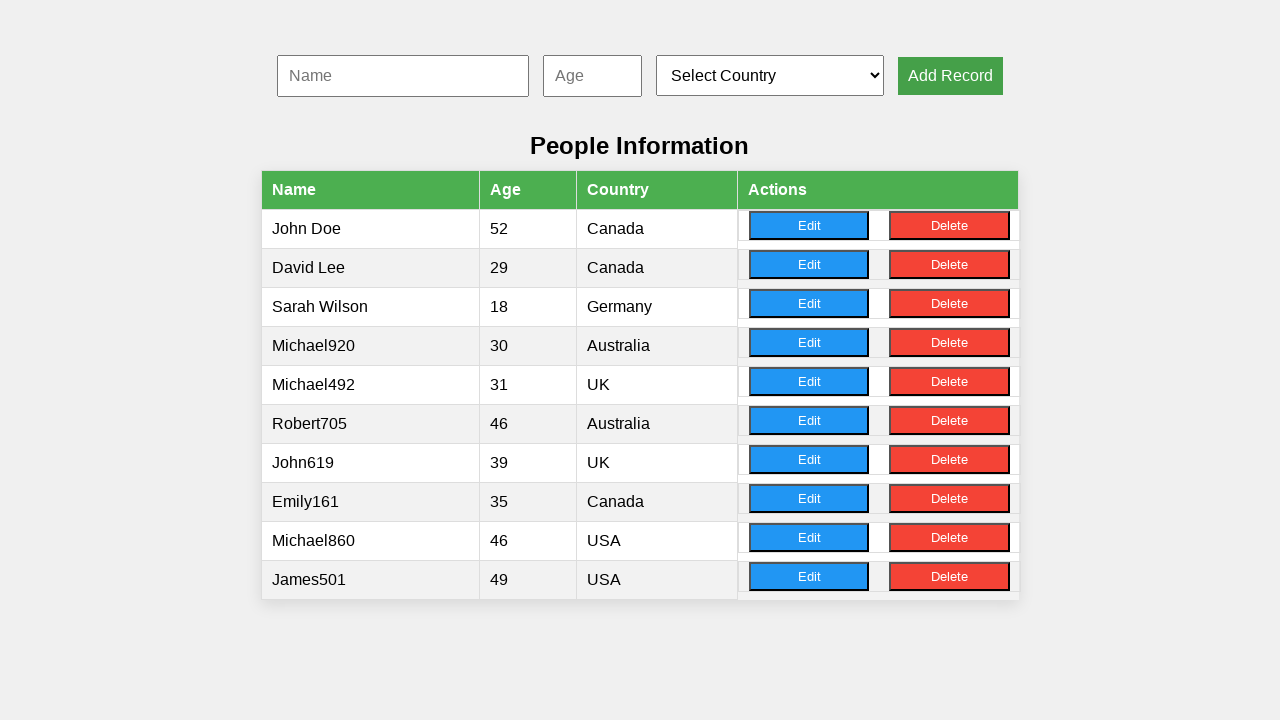

Filled name field with 'David970' for record 8 on #nameInput
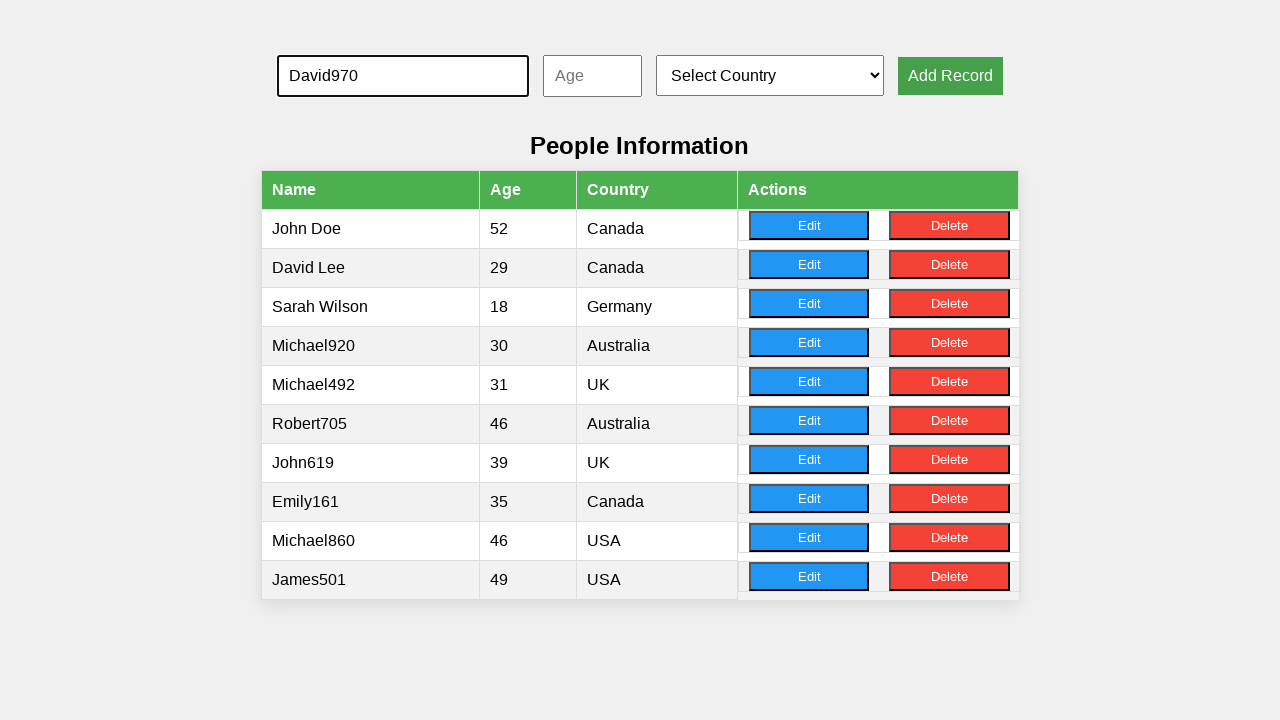

Filled age field with '22' for record 8 on #ageInput
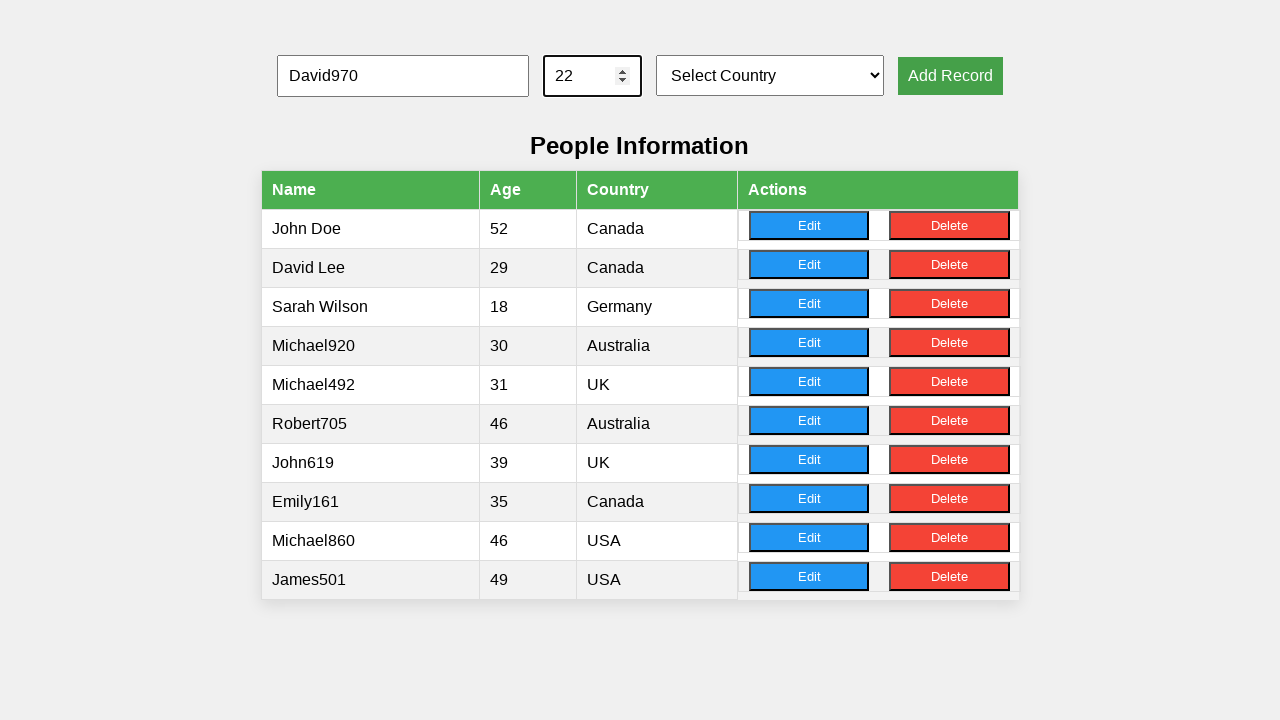

Selected country (index 3) for record 8 on #countrySelect
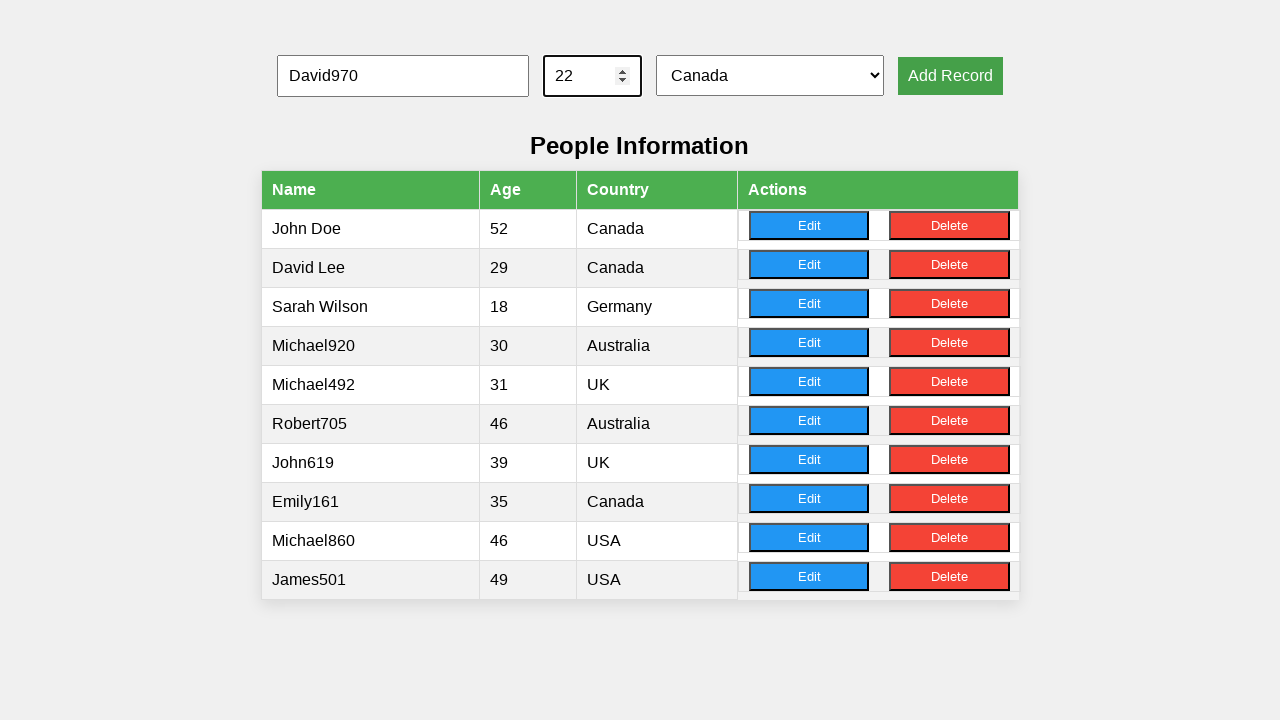

Clicked 'Add Record' button for record 8 at (950, 76) on xpath=//button[text()='Add Record']
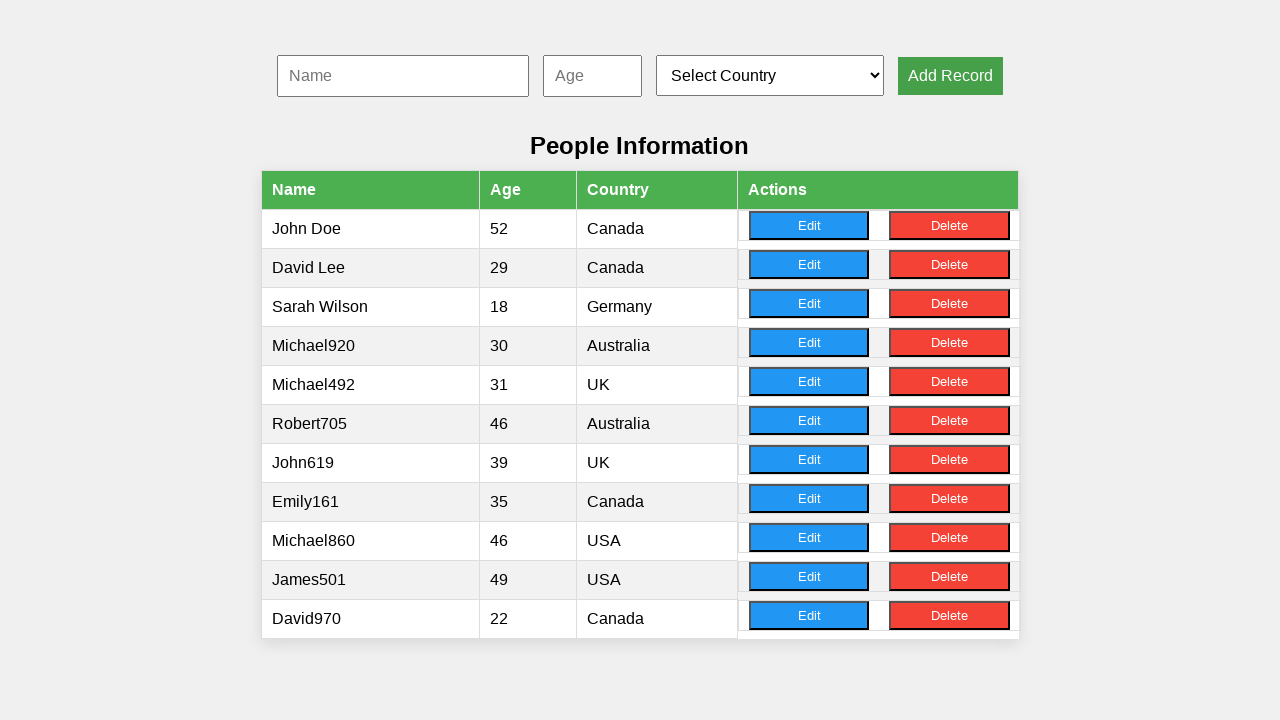

Filled name field with 'Sarah985' for record 9 on #nameInput
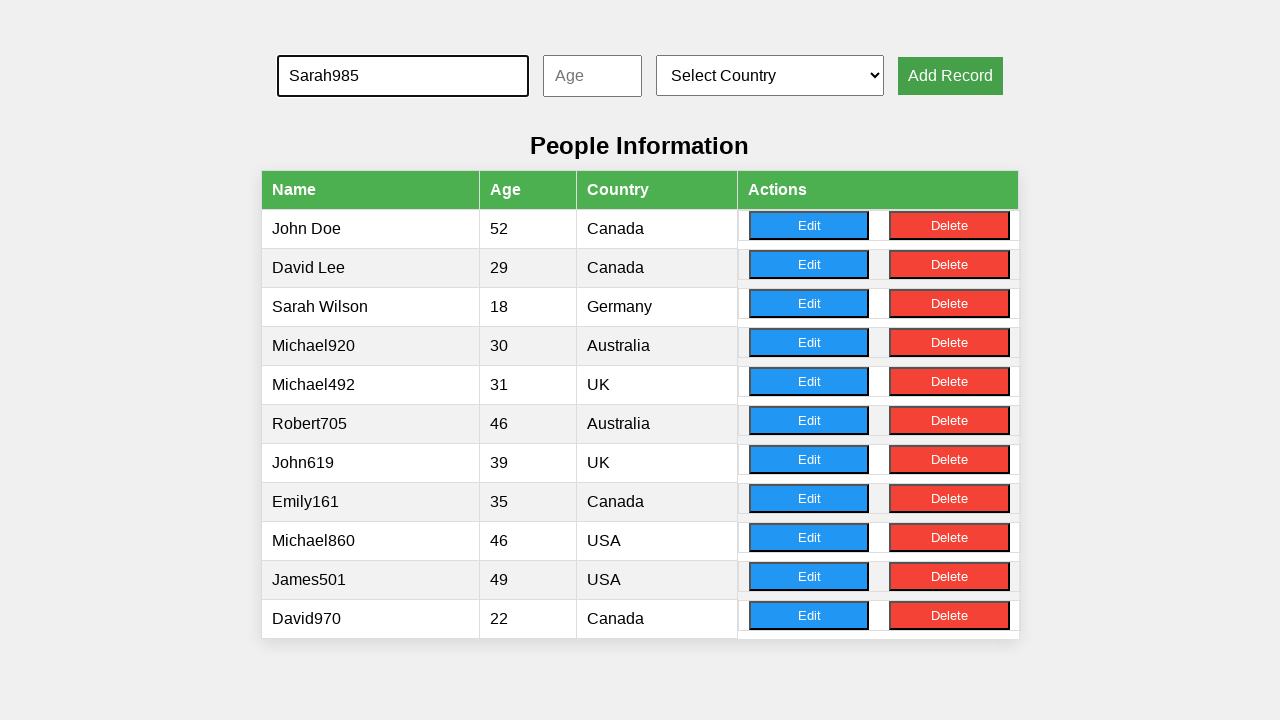

Filled age field with '41' for record 9 on #ageInput
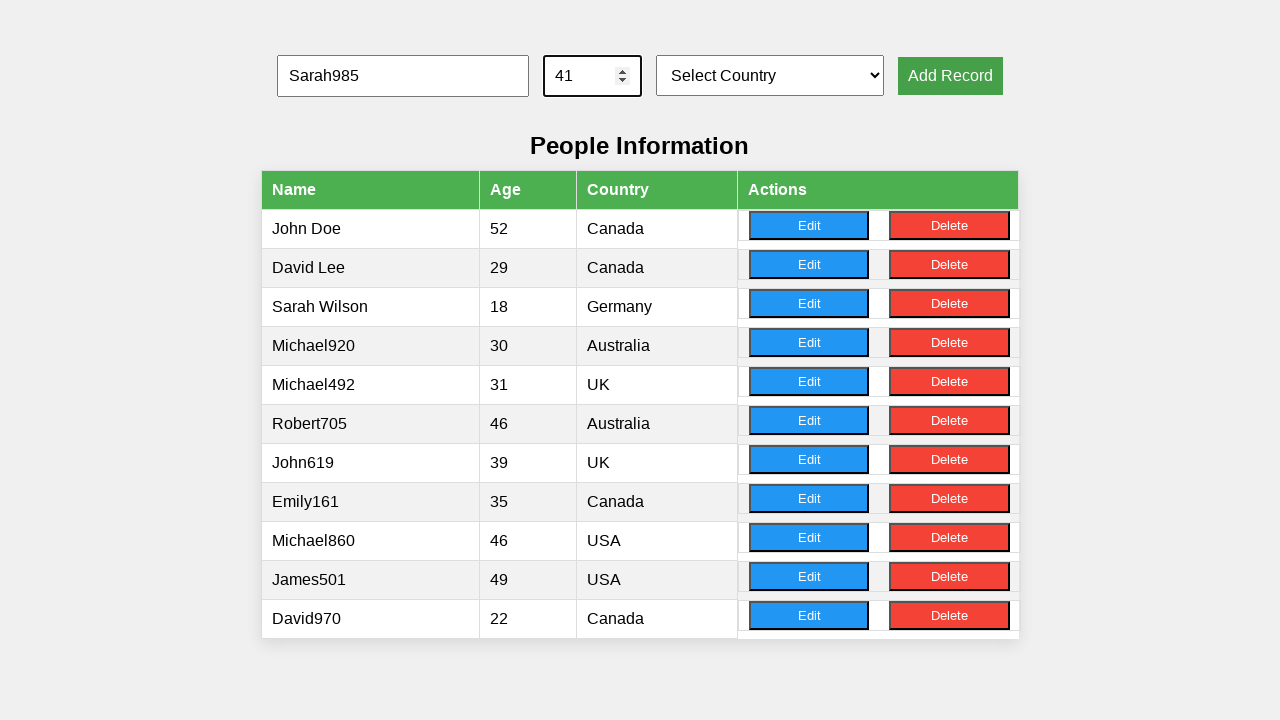

Selected country (index 2) for record 9 on #countrySelect
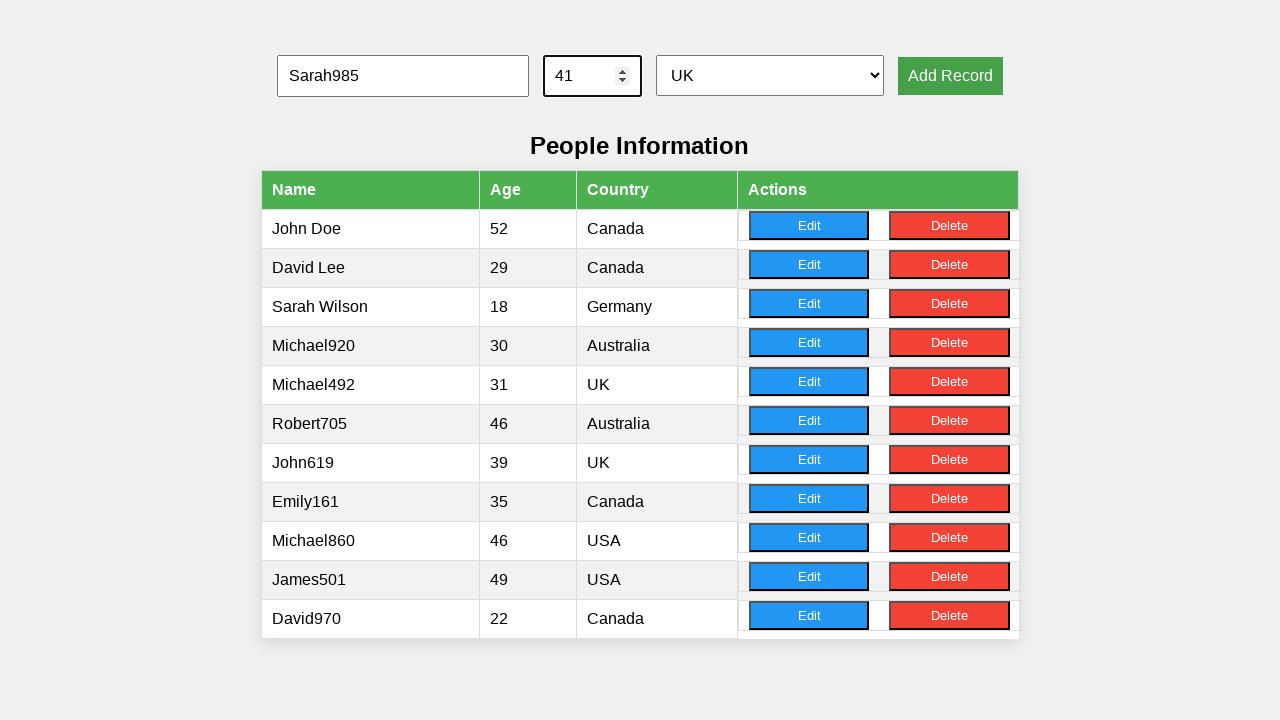

Clicked 'Add Record' button for record 9 at (950, 76) on xpath=//button[text()='Add Record']
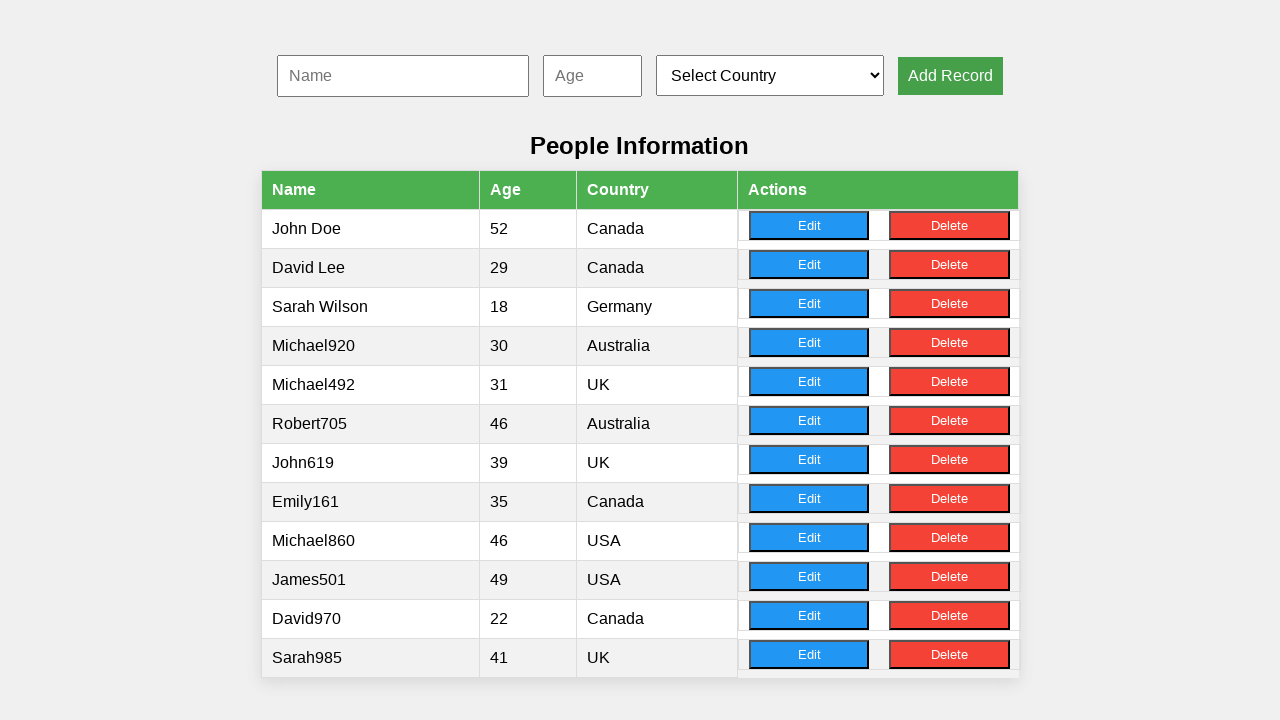

Filled name field with 'Lisa628' for record 10 on #nameInput
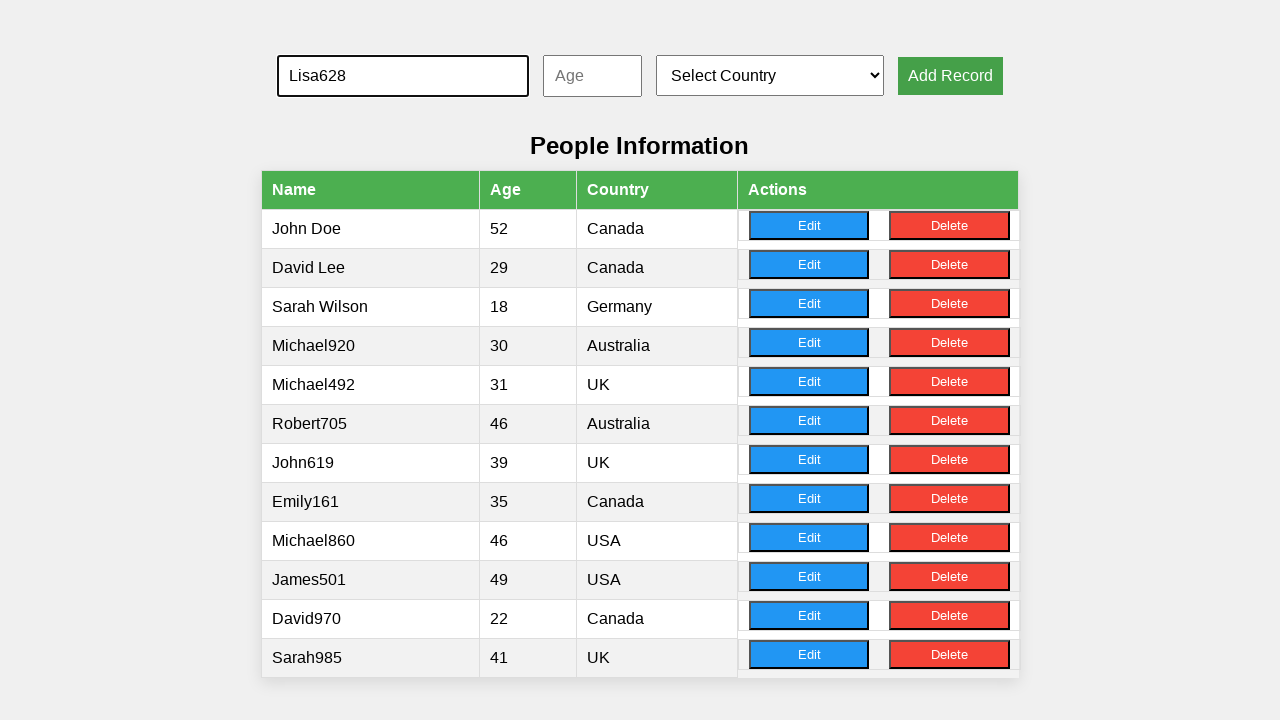

Filled age field with '41' for record 10 on #ageInput
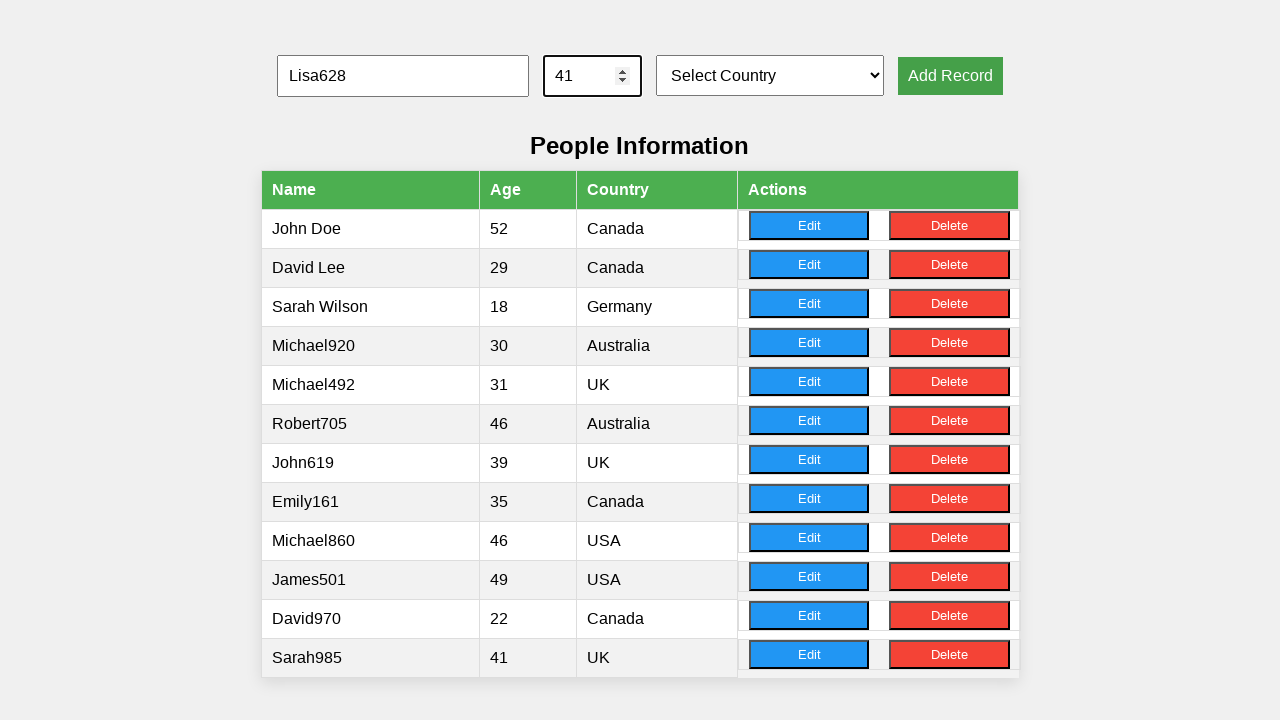

Selected country (index 3) for record 10 on #countrySelect
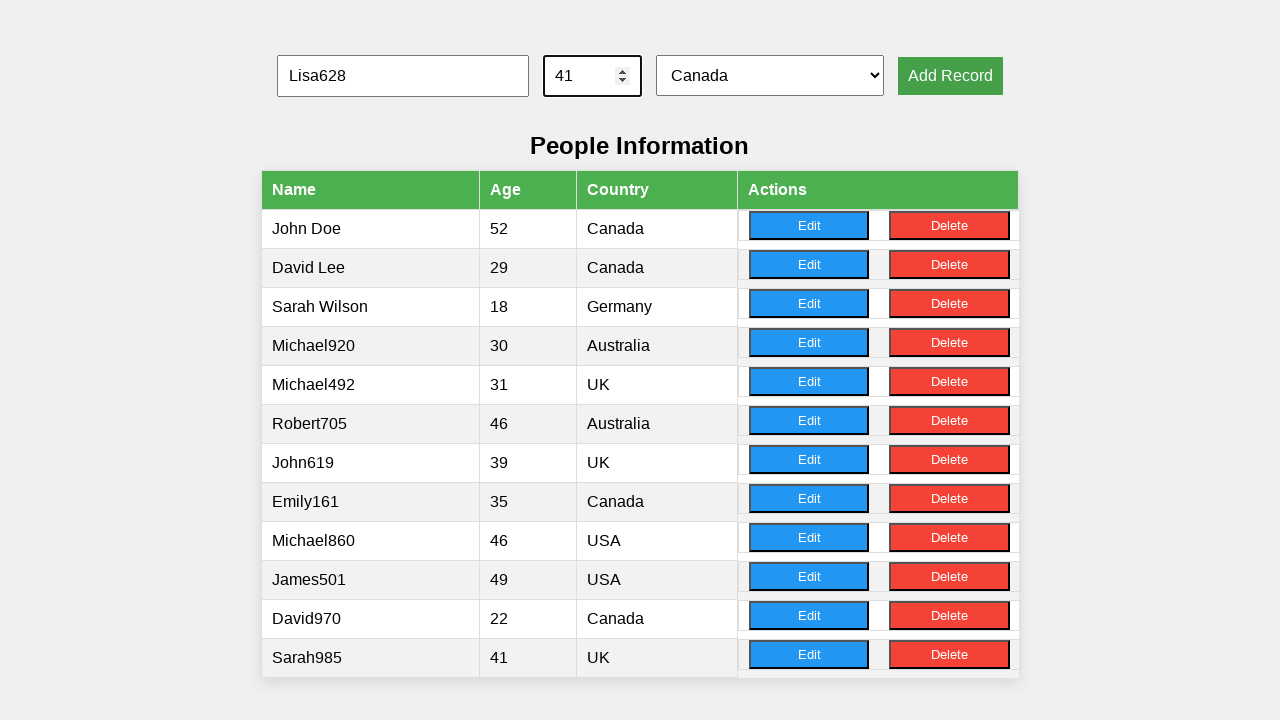

Clicked 'Add Record' button for record 10 at (950, 76) on xpath=//button[text()='Add Record']
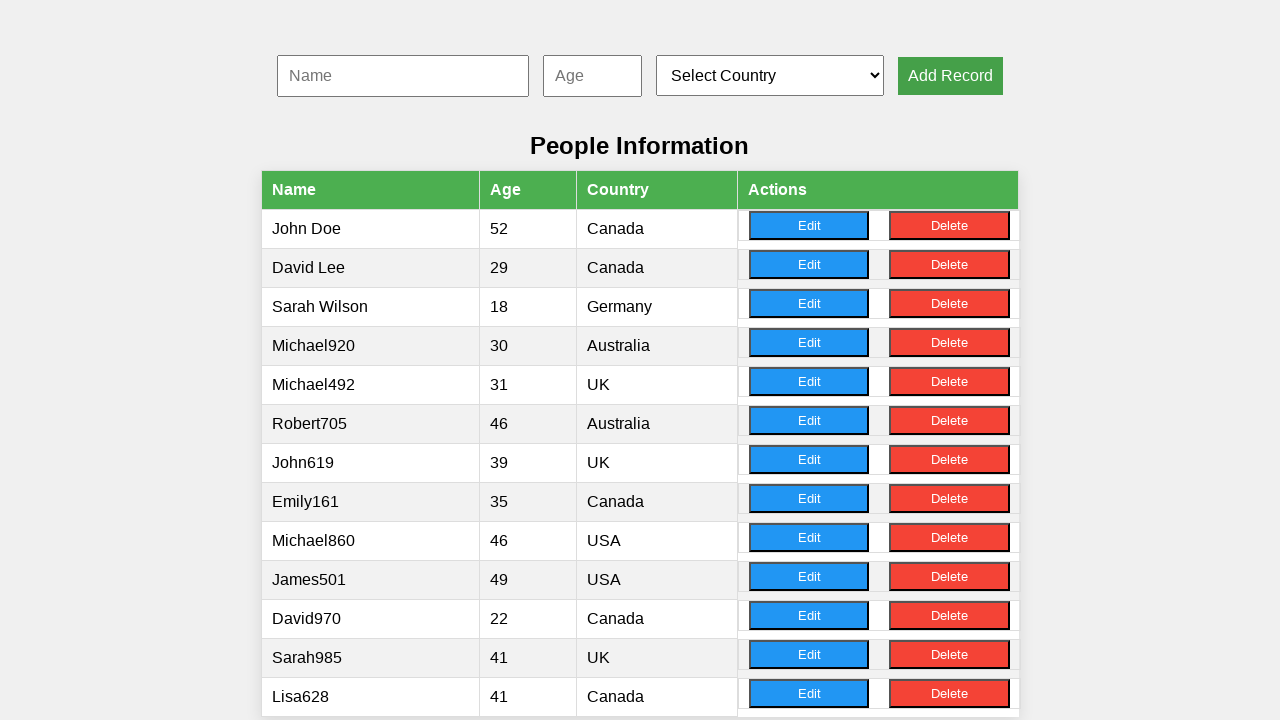

Waited for table records to load (first table cell found)
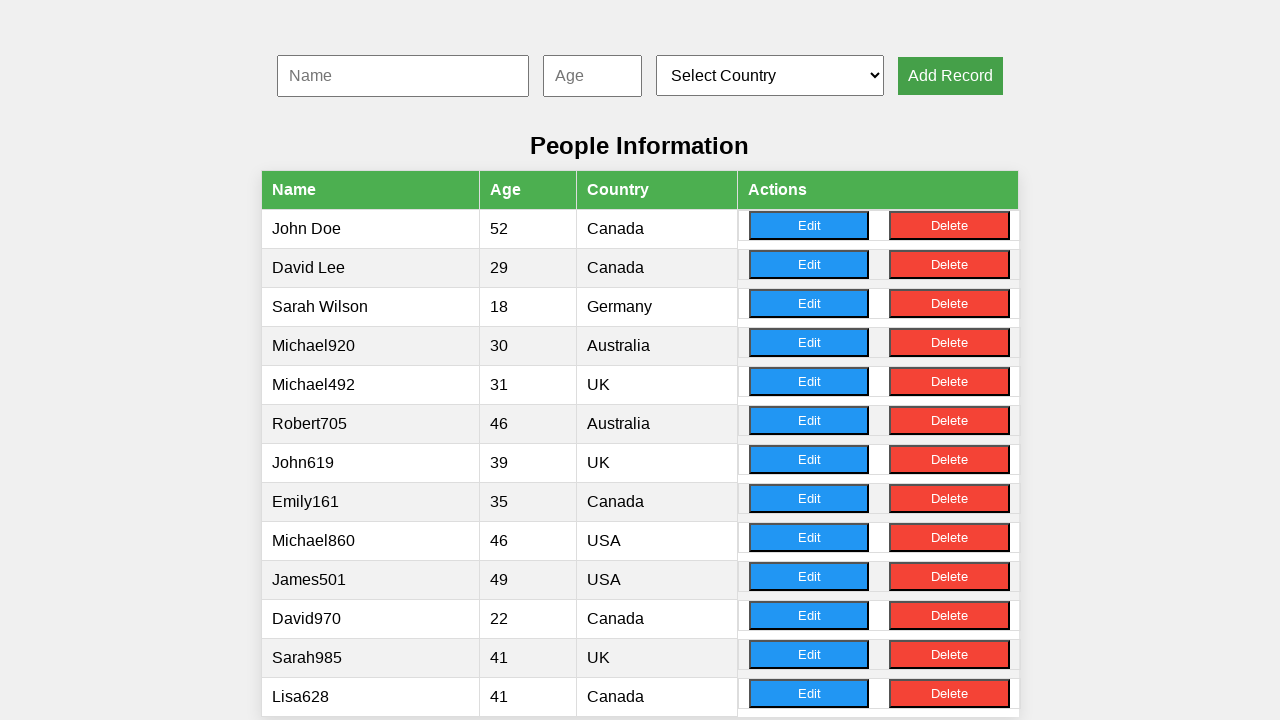

Verified table element is present with all 10 records added
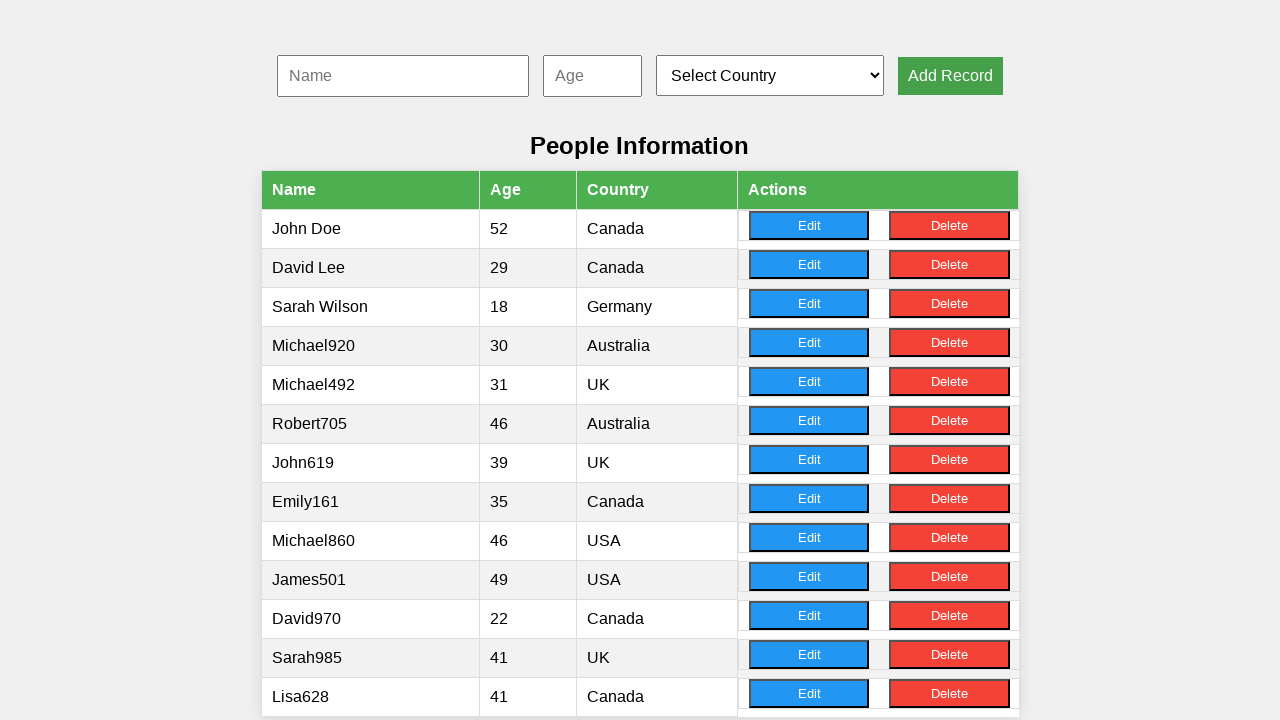

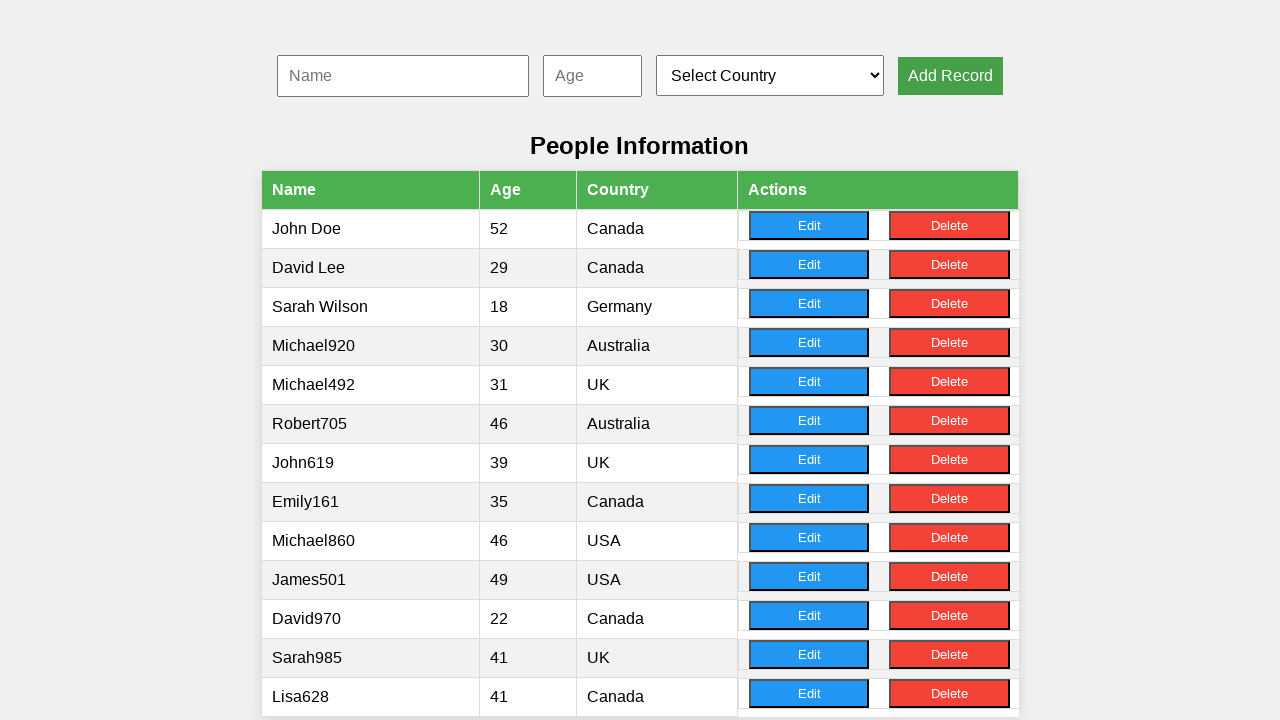